Tests multiple checkbox selection by clicking every 5th checkbox on a page containing 100 checkboxes, starting from checkbox 5 through checkbox 100.

Starting URL: https://faculty.washington.edu/chudler/java/boxes.html

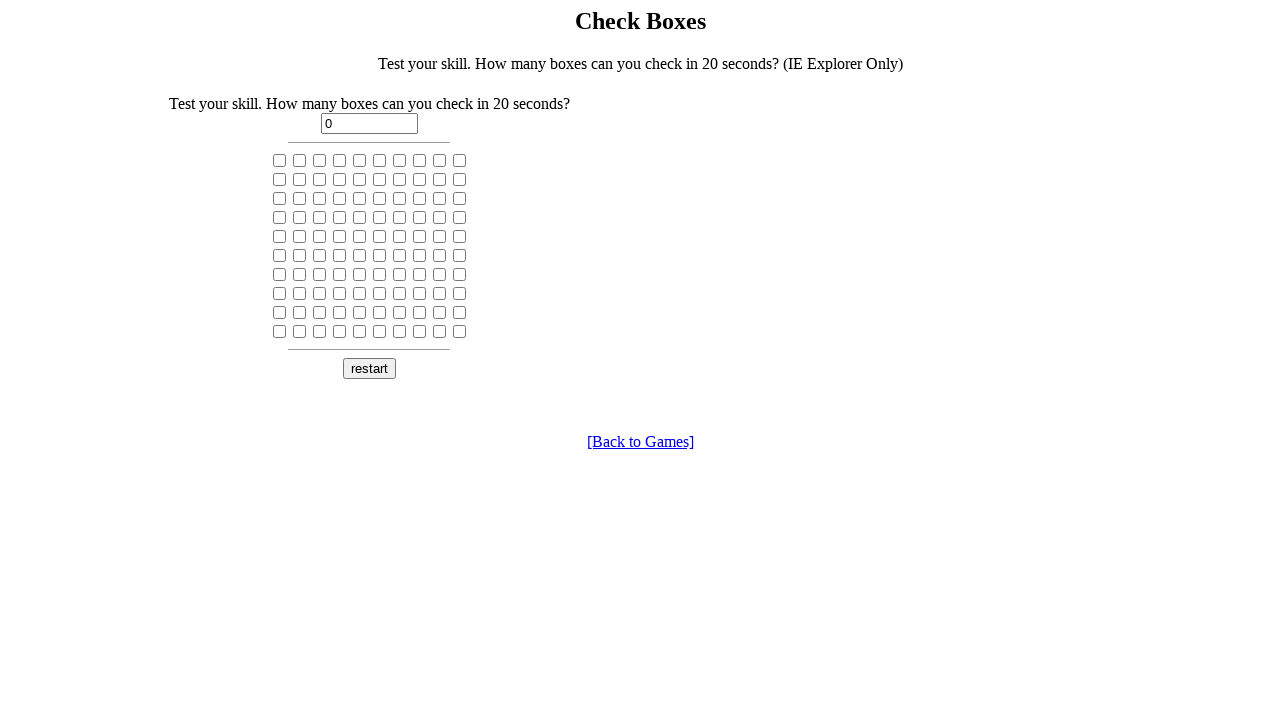

Navigated to checkbox test page
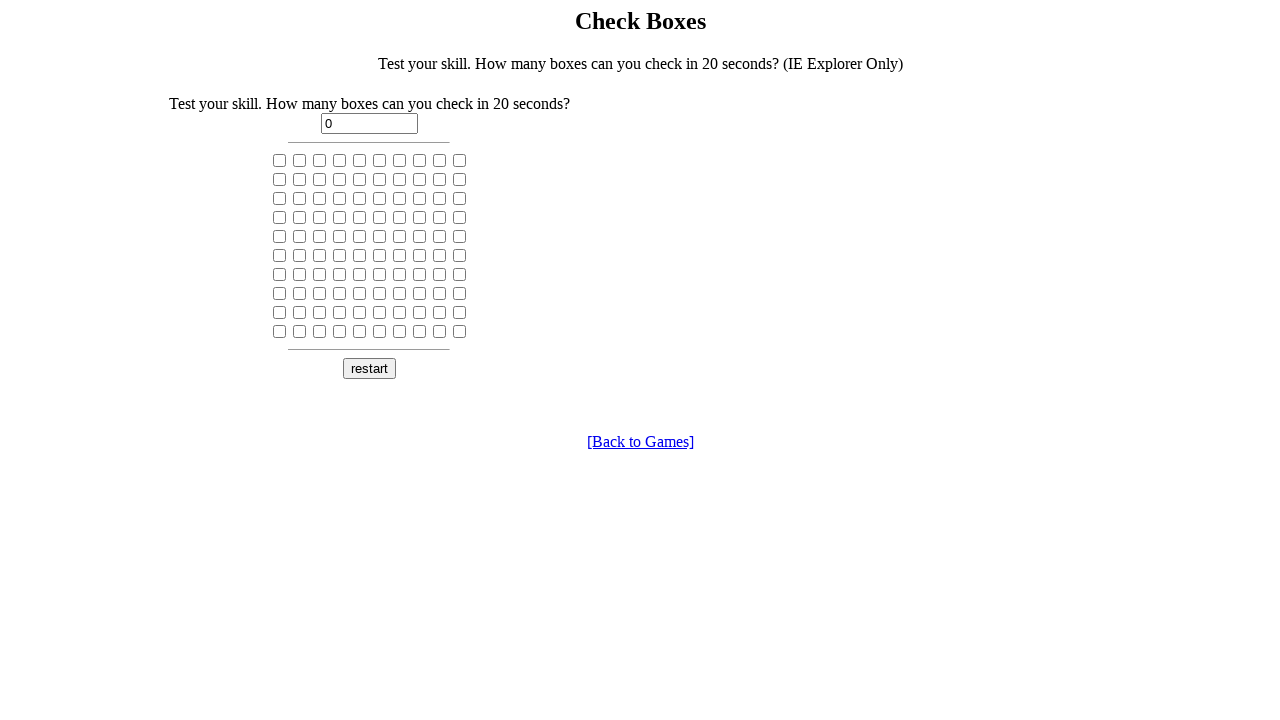

Clicked checkbox at position 5 at (360, 160) on //input[@type='checkbox'][5]
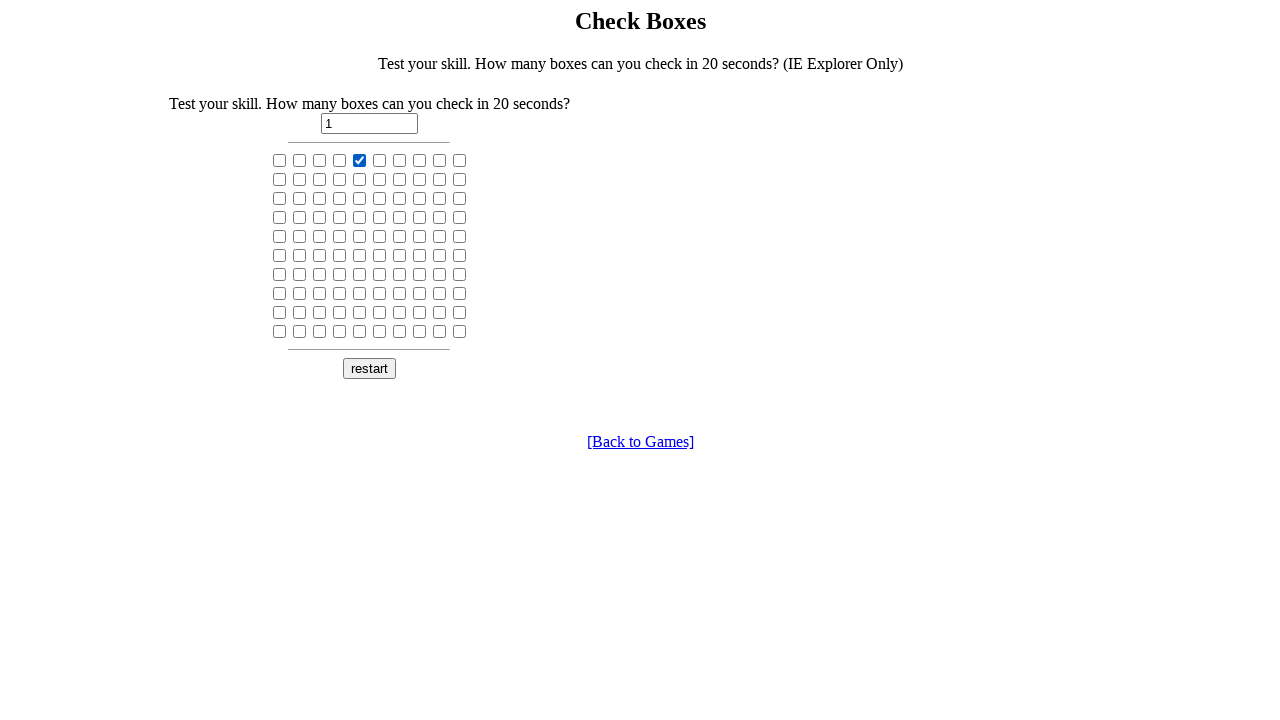

Verified checkbox 5 is selected: True
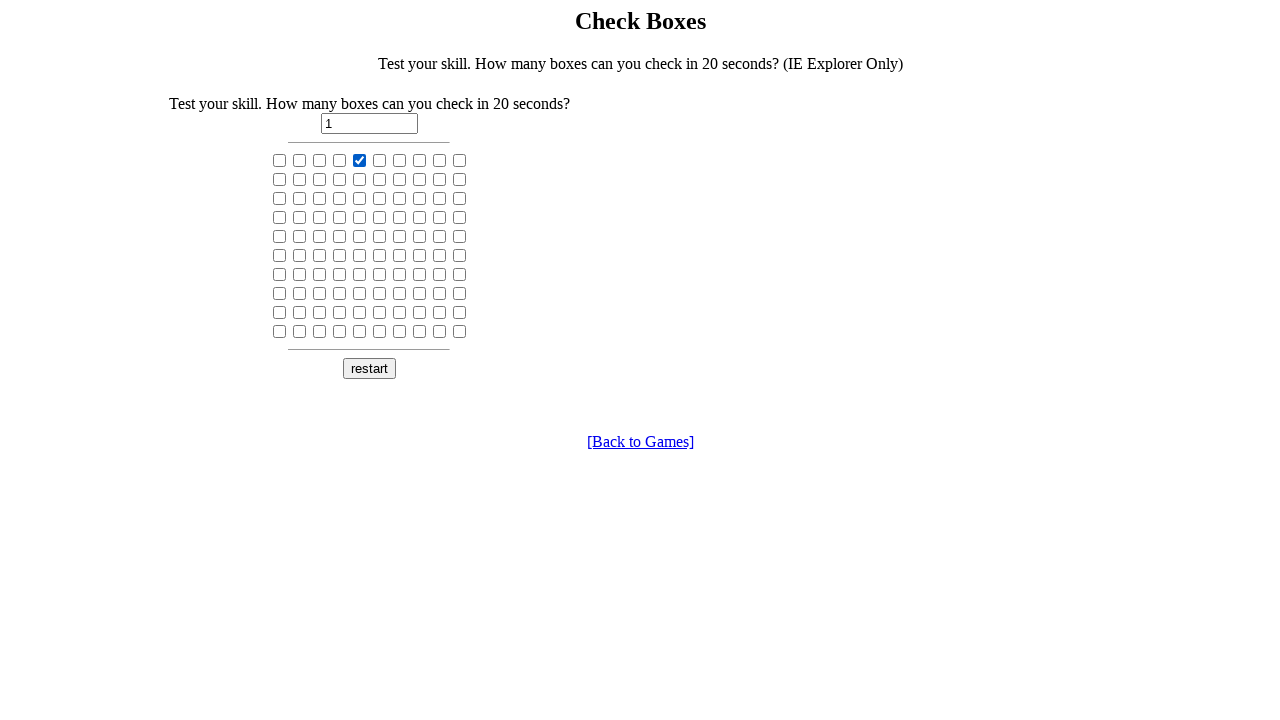

Clicked checkbox at position 10 at (460, 160) on //input[@type='checkbox'][10]
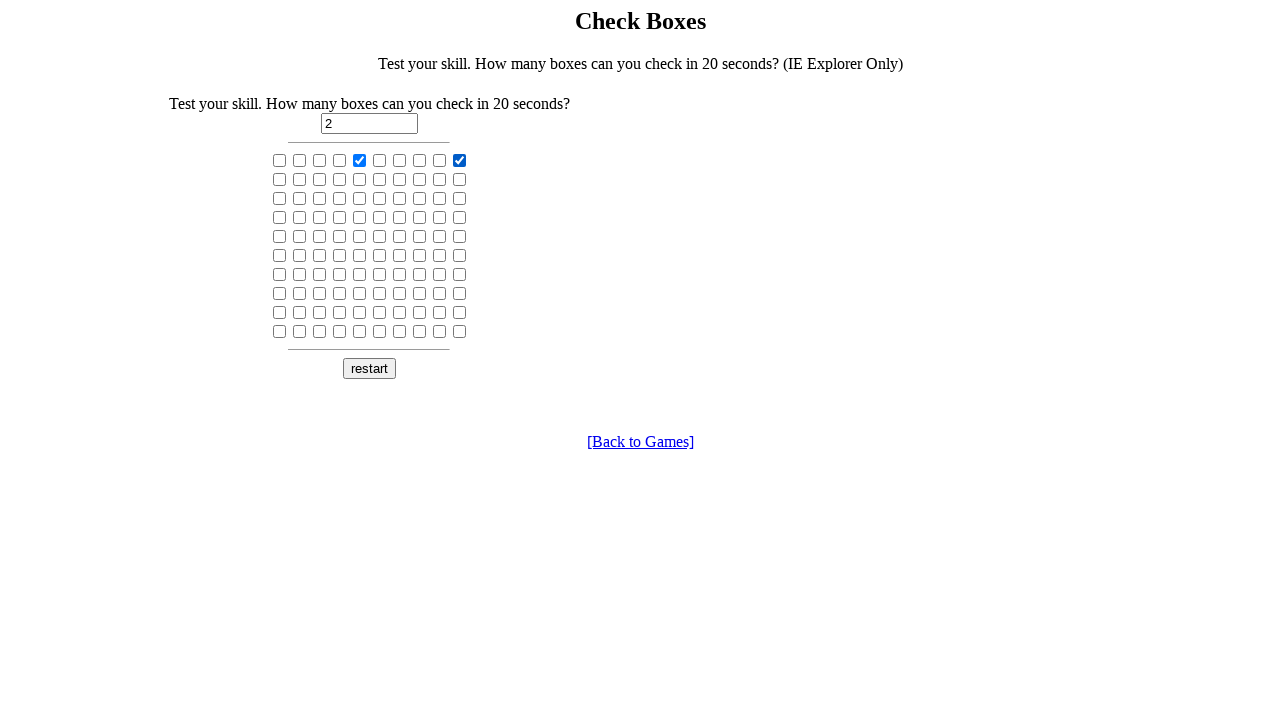

Verified checkbox 10 is selected: True
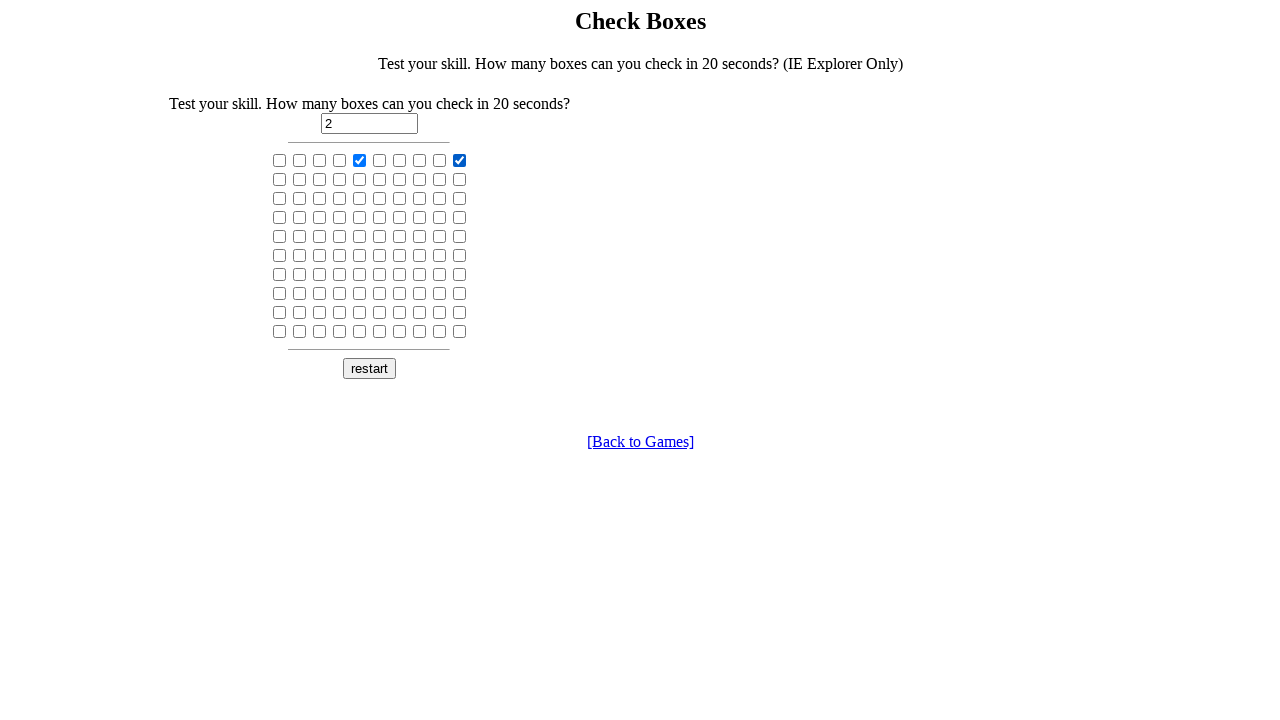

Clicked checkbox at position 15 at (360, 179) on //input[@type='checkbox'][15]
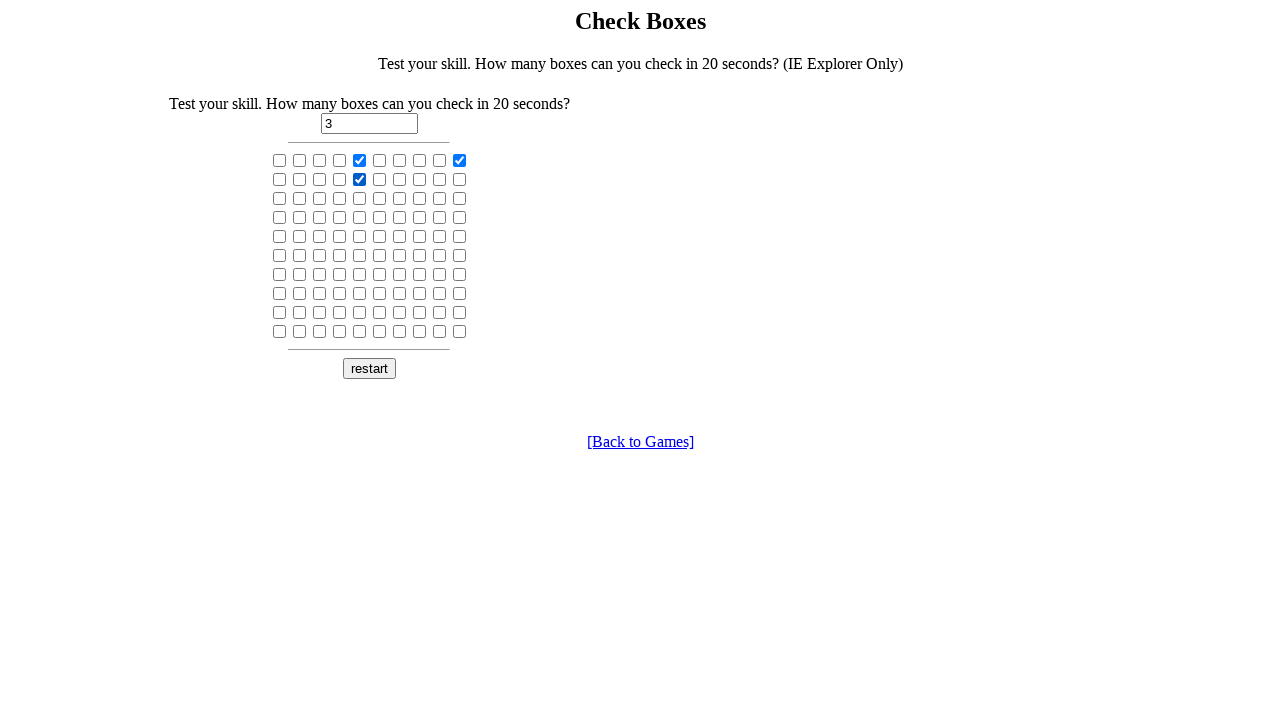

Verified checkbox 15 is selected: True
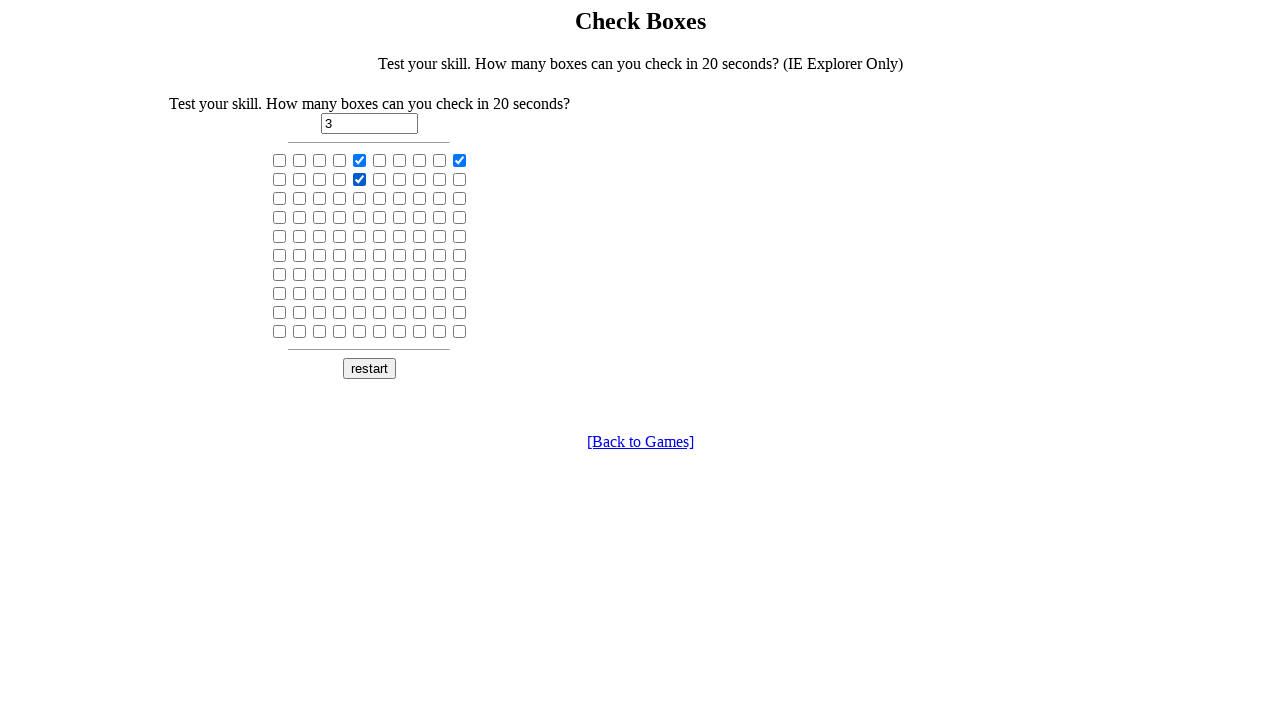

Clicked checkbox at position 20 at (460, 179) on //input[@type='checkbox'][20]
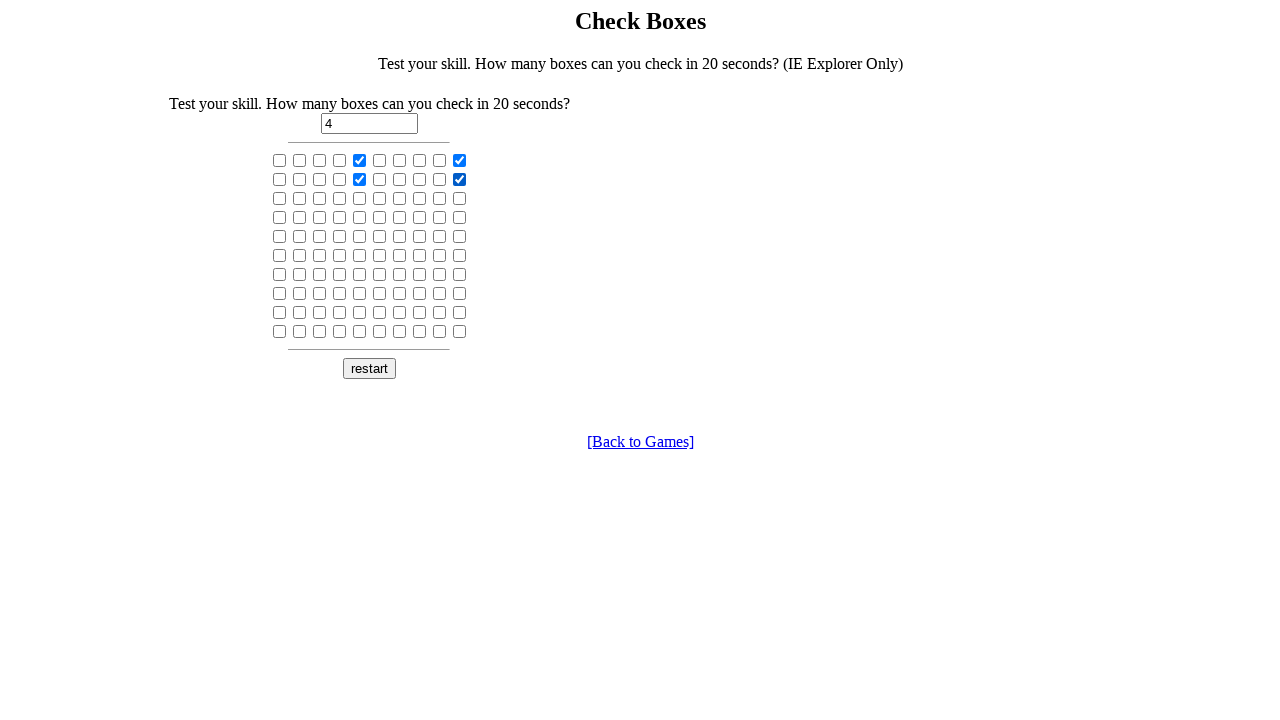

Verified checkbox 20 is selected: True
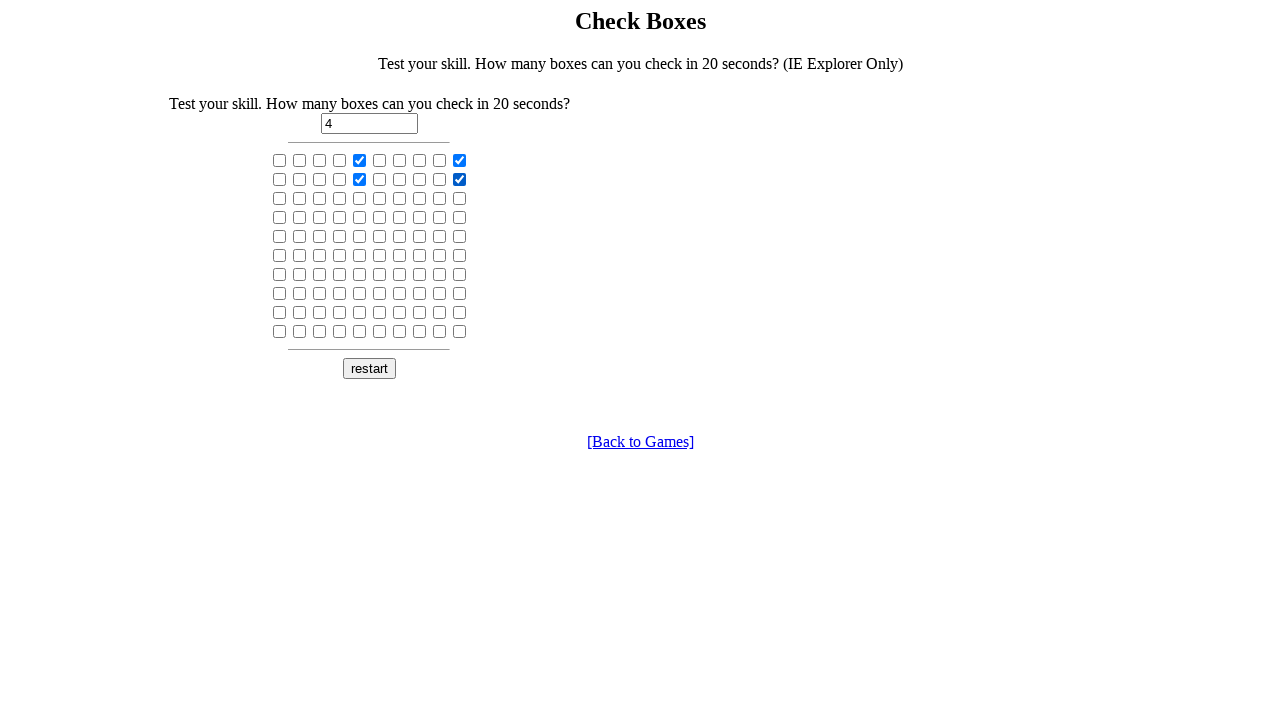

Clicked checkbox at position 25 at (360, 198) on //input[@type='checkbox'][25]
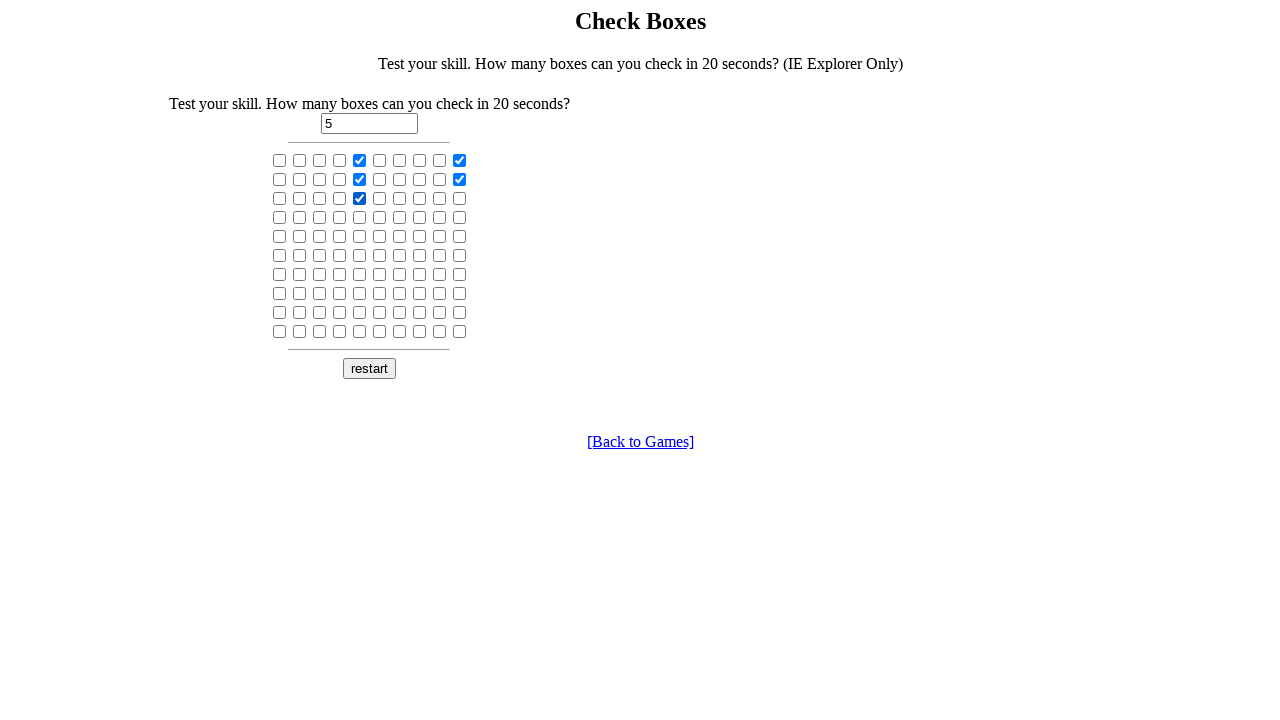

Verified checkbox 25 is selected: True
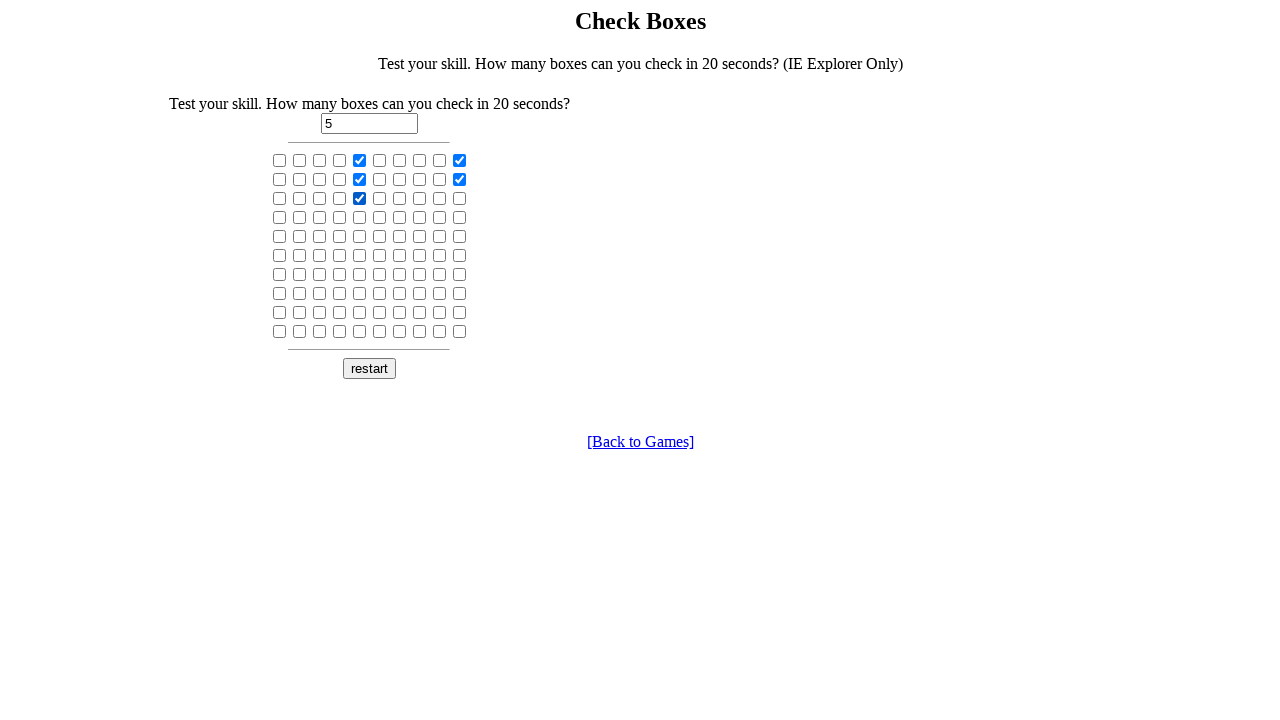

Clicked checkbox at position 30 at (460, 198) on //input[@type='checkbox'][30]
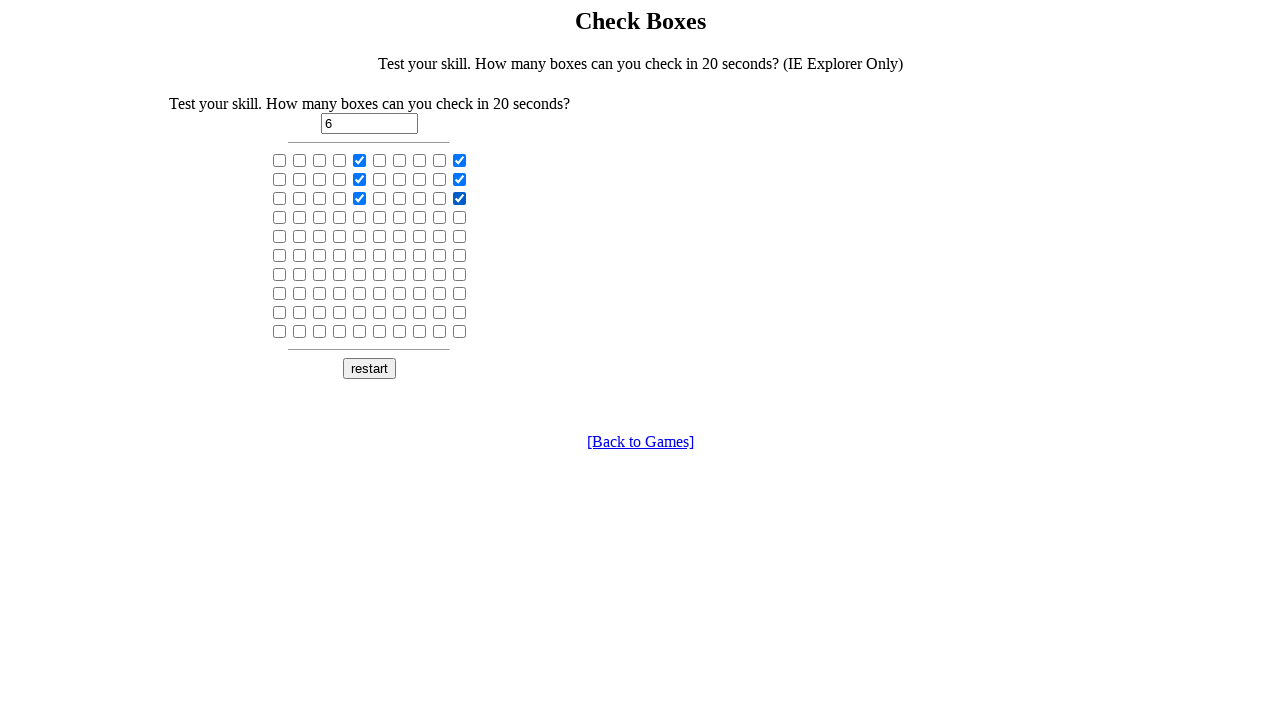

Verified checkbox 30 is selected: True
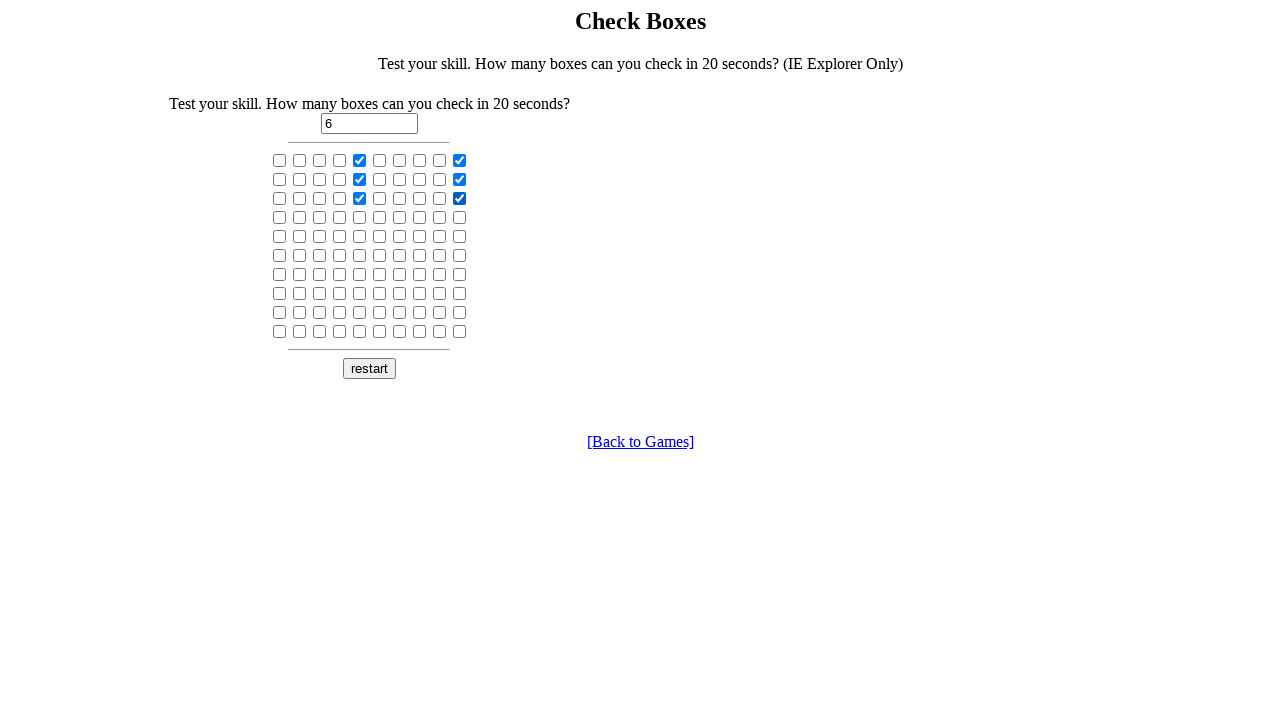

Clicked checkbox at position 35 at (360, 217) on //input[@type='checkbox'][35]
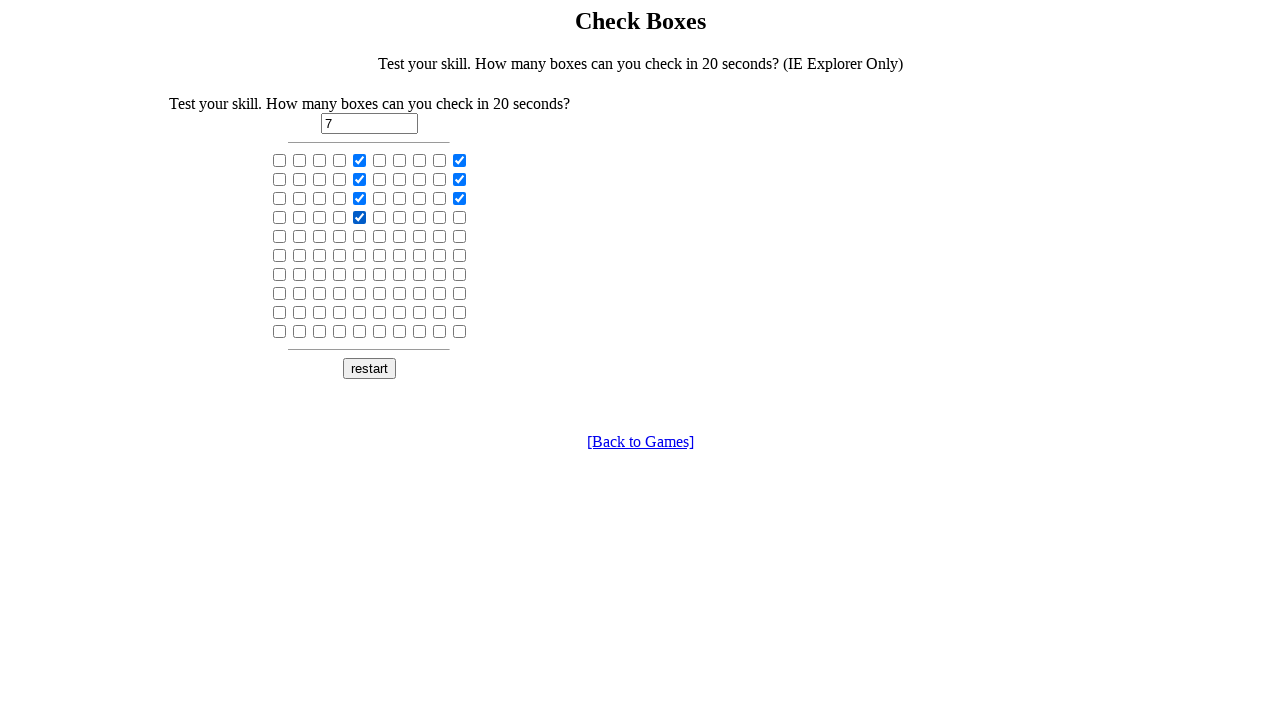

Verified checkbox 35 is selected: True
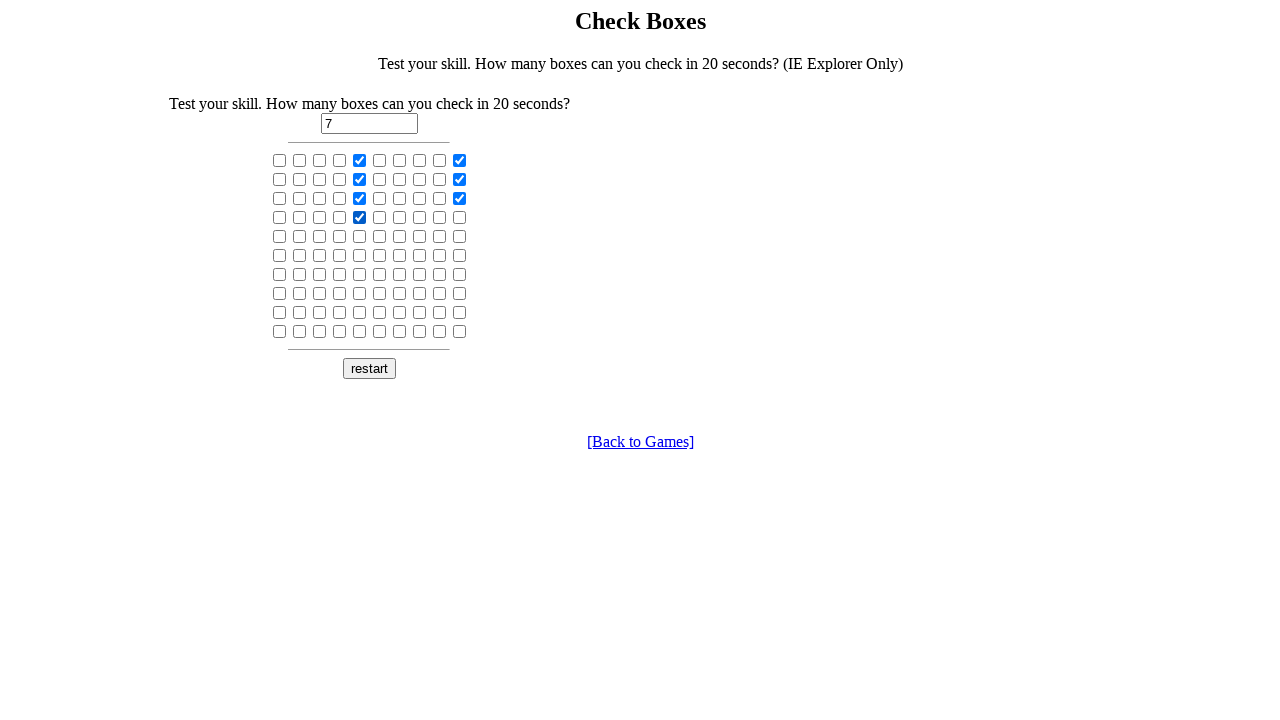

Clicked checkbox at position 40 at (460, 217) on //input[@type='checkbox'][40]
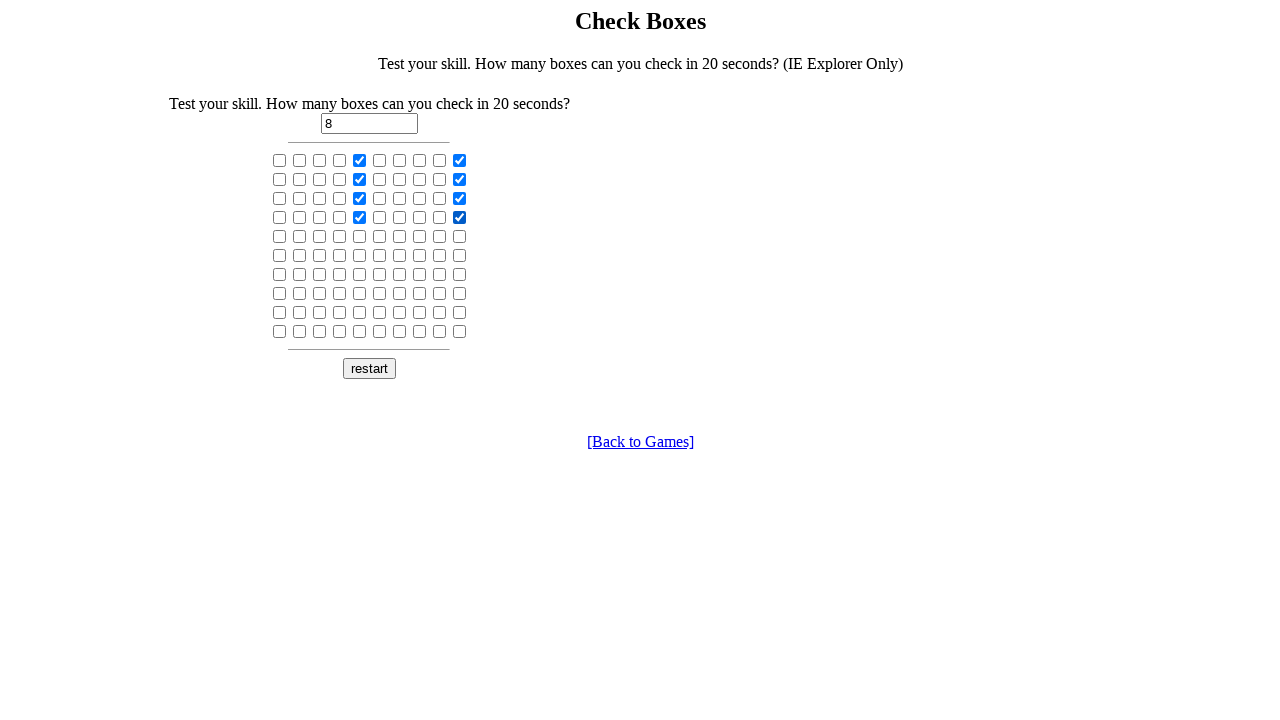

Verified checkbox 40 is selected: True
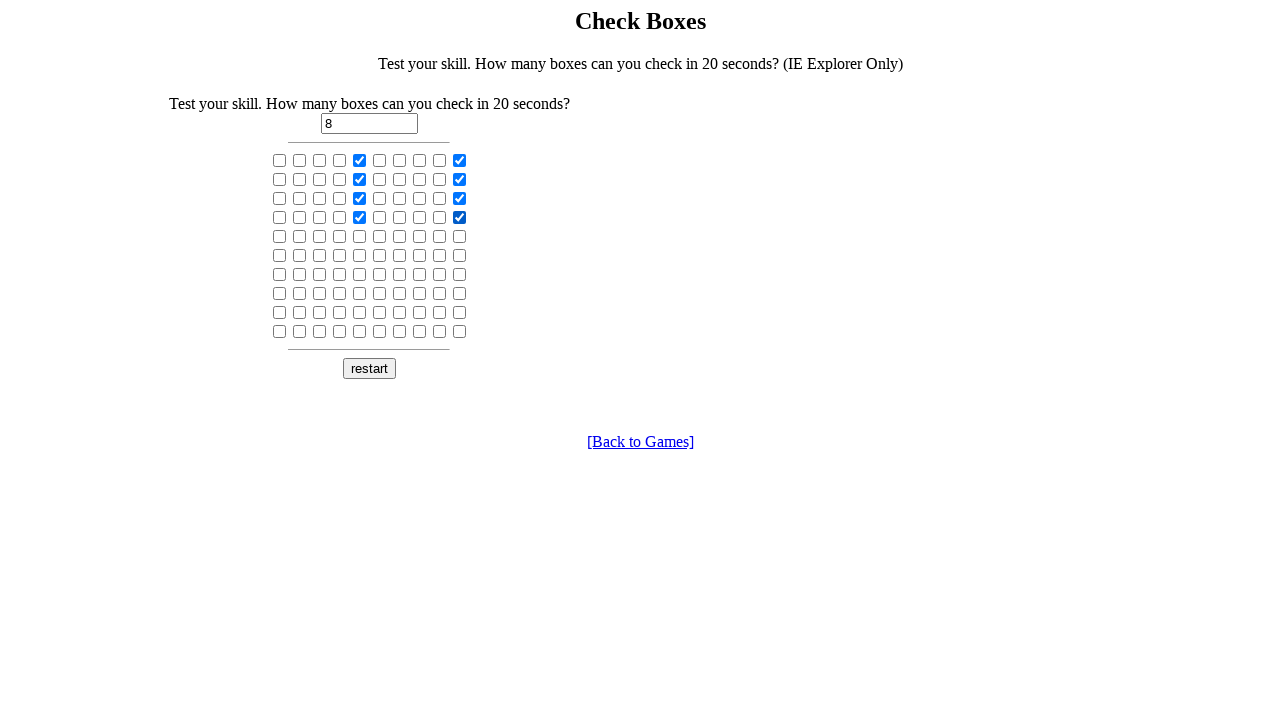

Clicked checkbox at position 45 at (360, 236) on //input[@type='checkbox'][45]
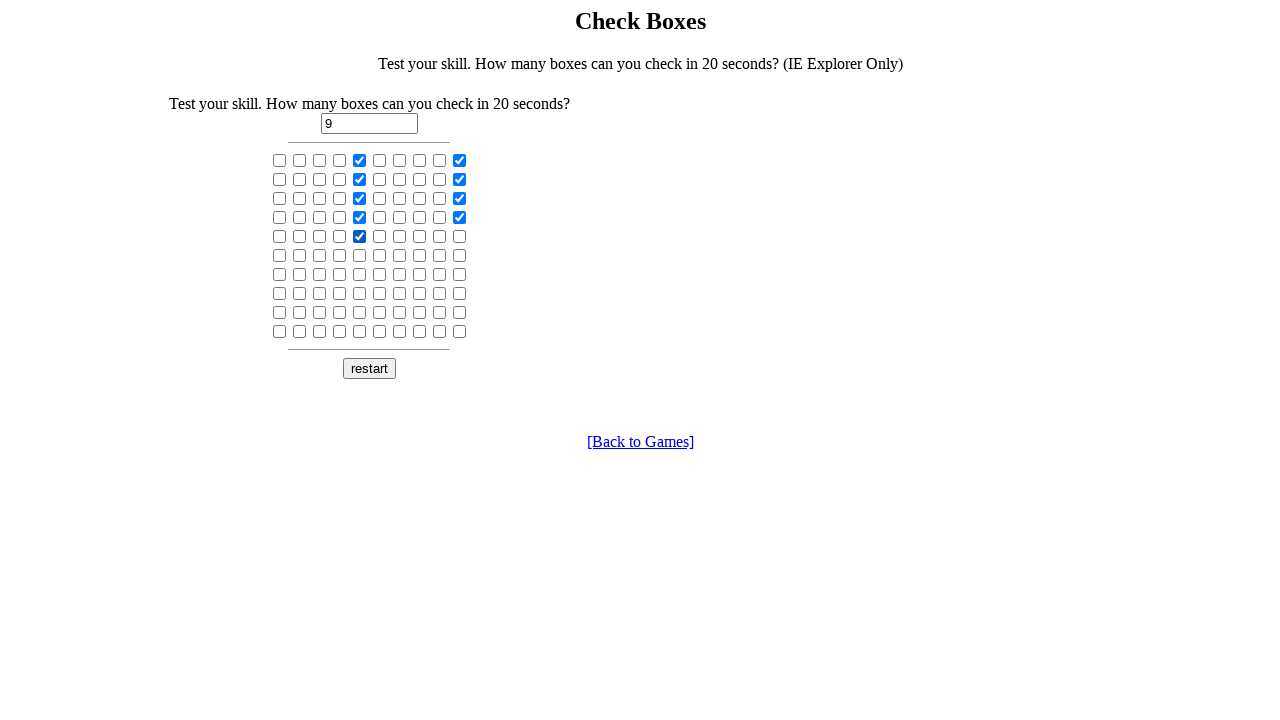

Verified checkbox 45 is selected: True
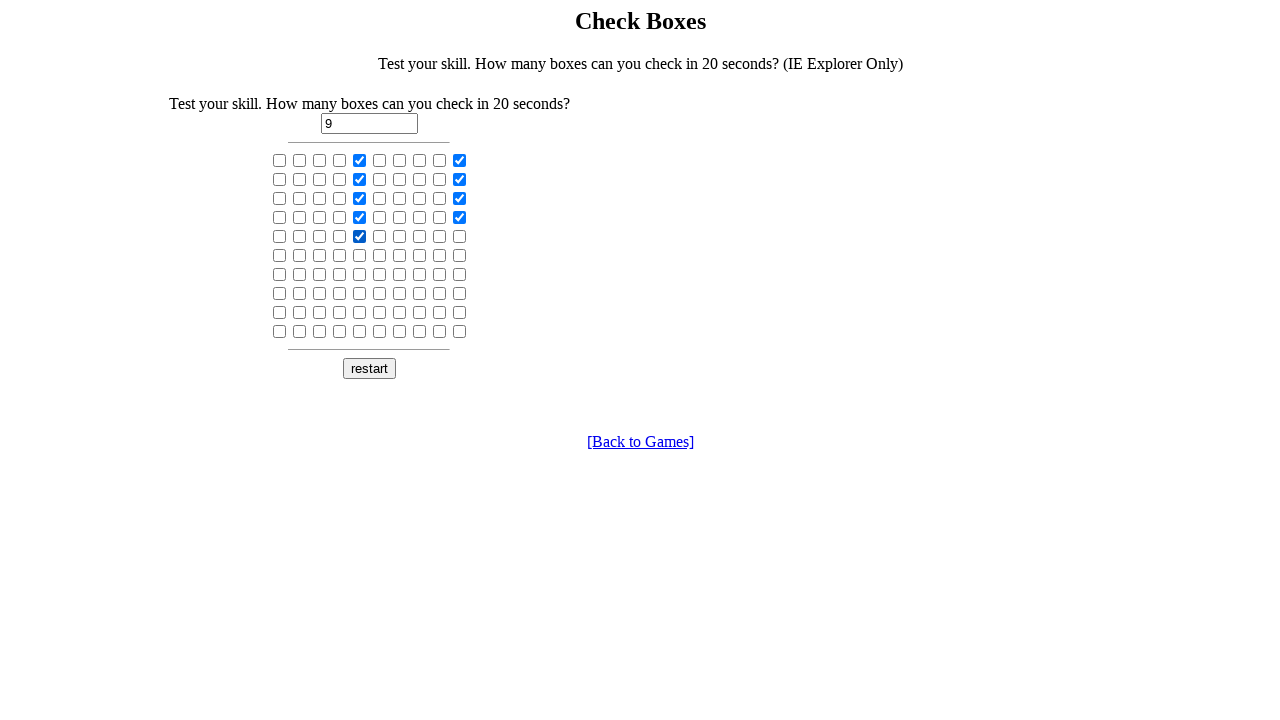

Clicked checkbox at position 50 at (460, 236) on //input[@type='checkbox'][50]
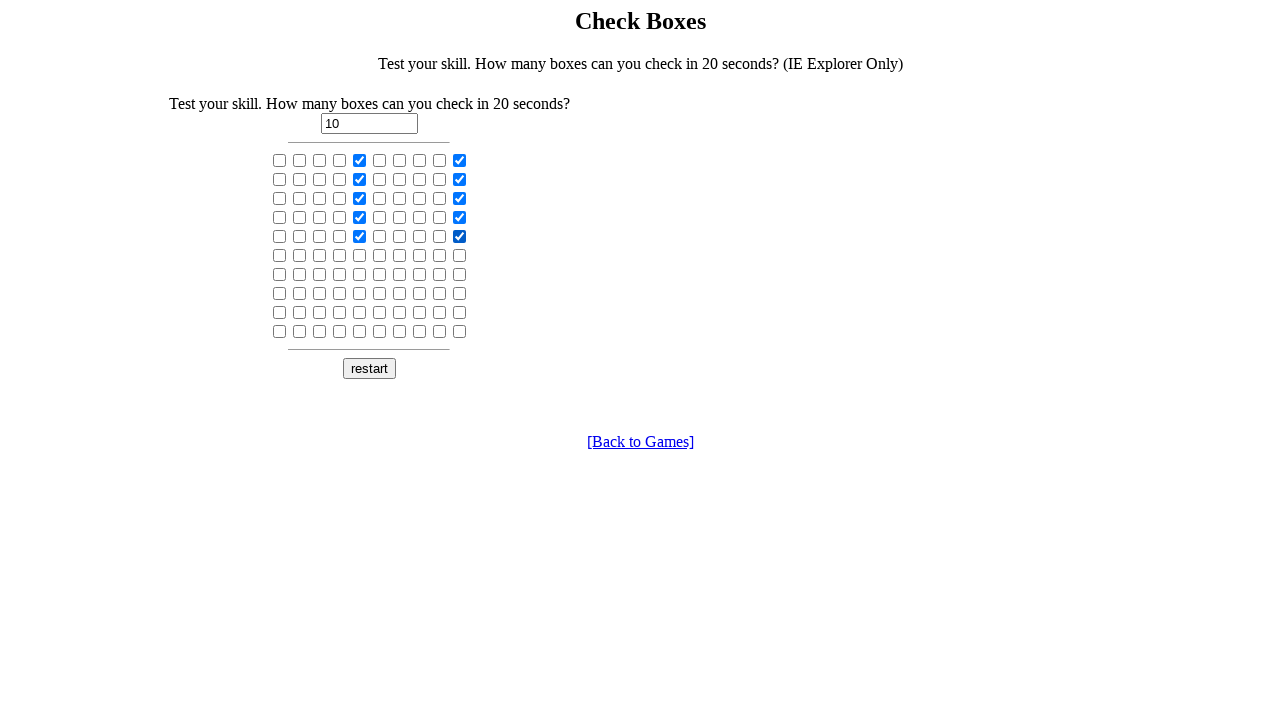

Verified checkbox 50 is selected: True
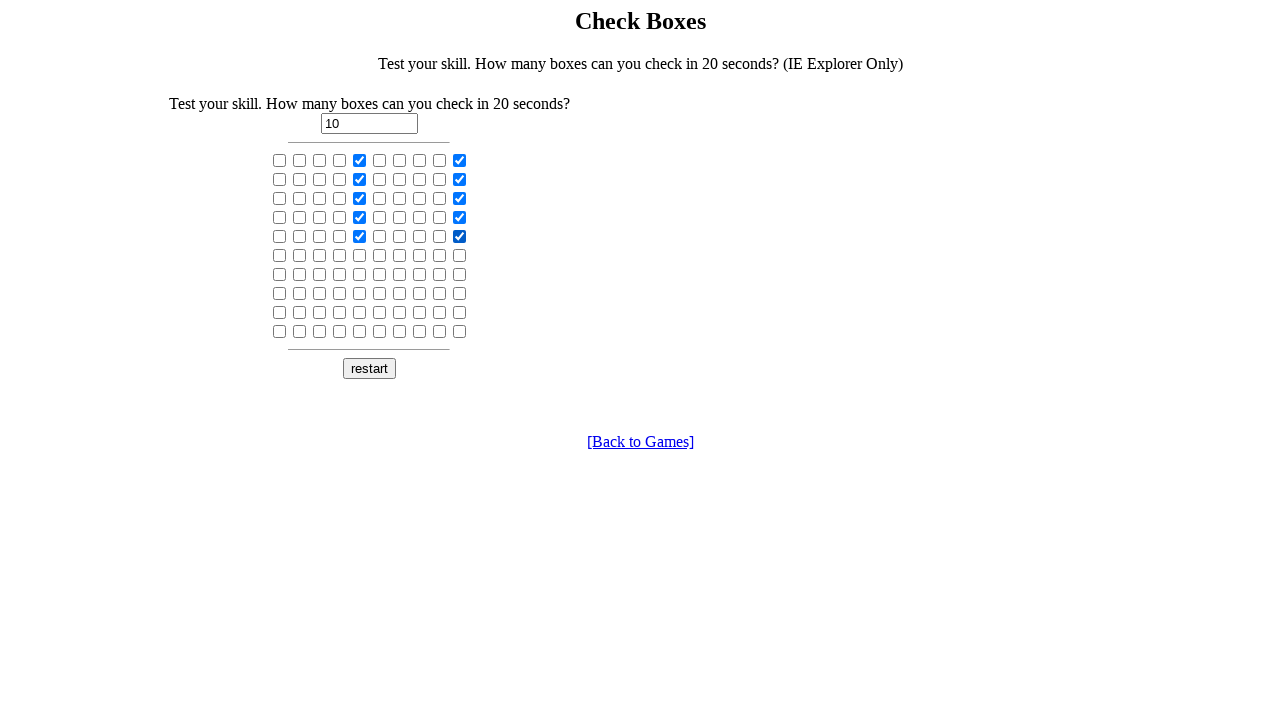

Clicked checkbox at position 55 at (360, 255) on //input[@type='checkbox'][55]
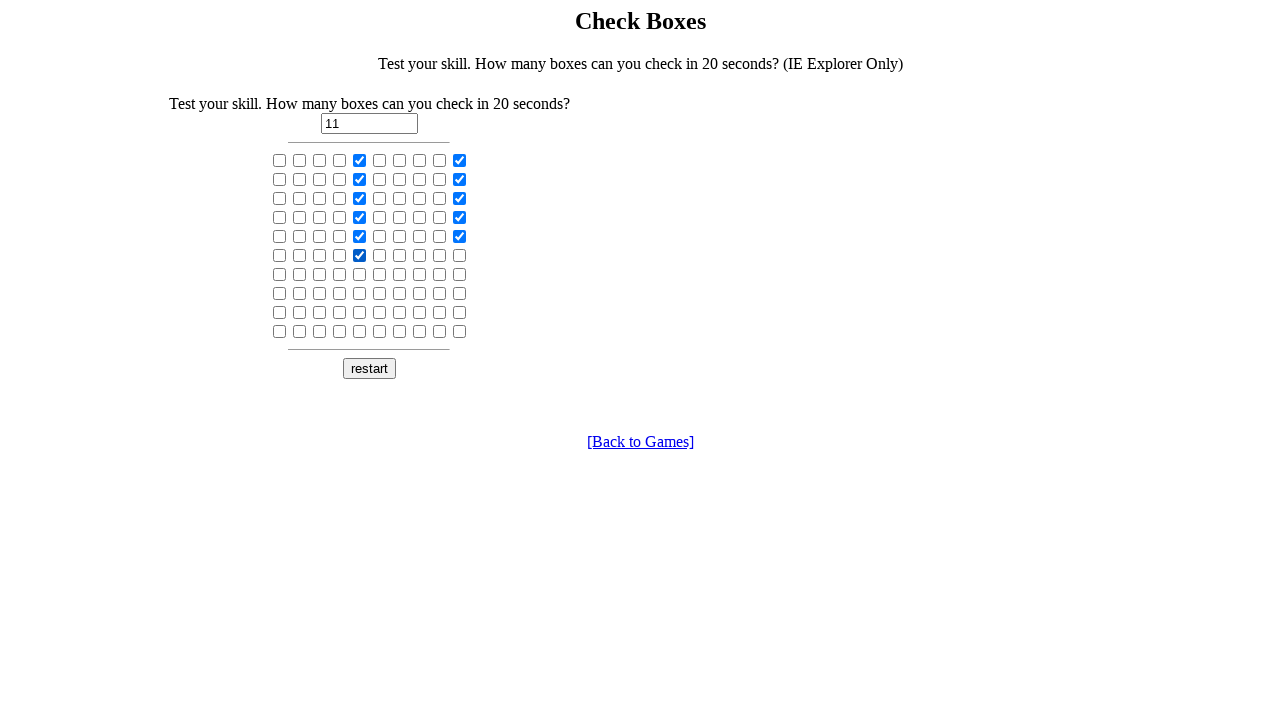

Verified checkbox 55 is selected: True
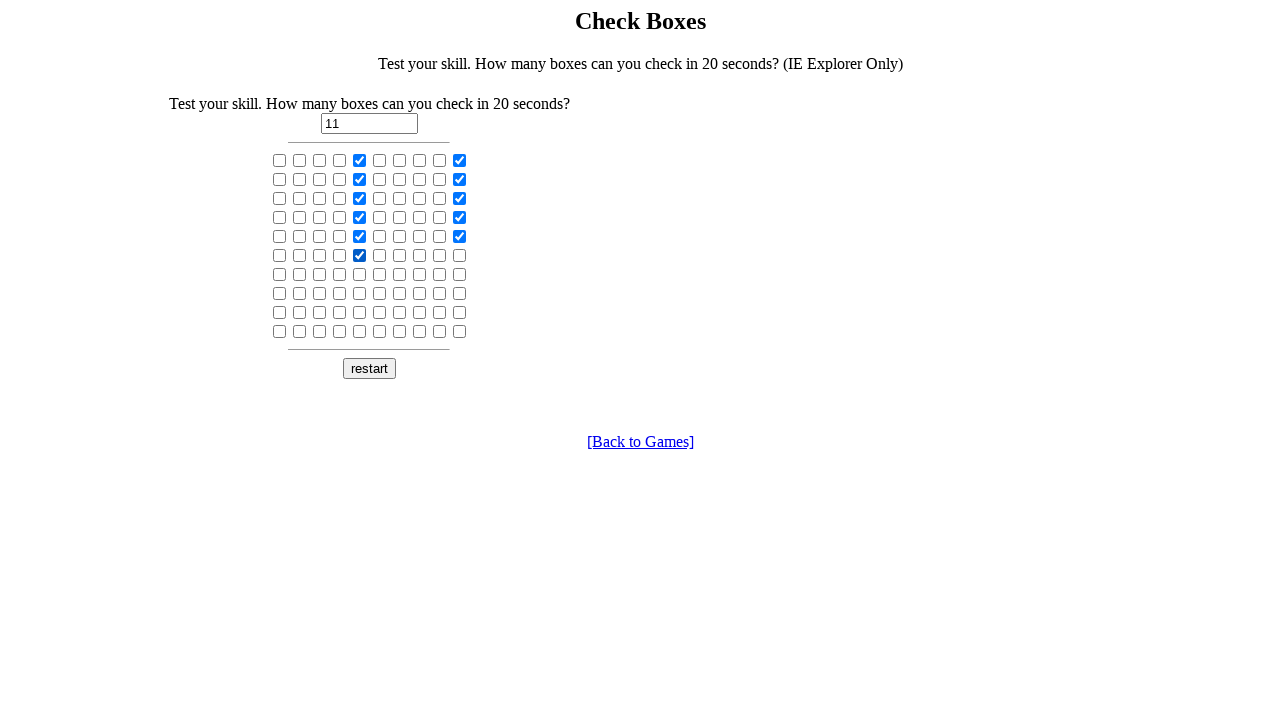

Clicked checkbox at position 60 at (460, 255) on //input[@type='checkbox'][60]
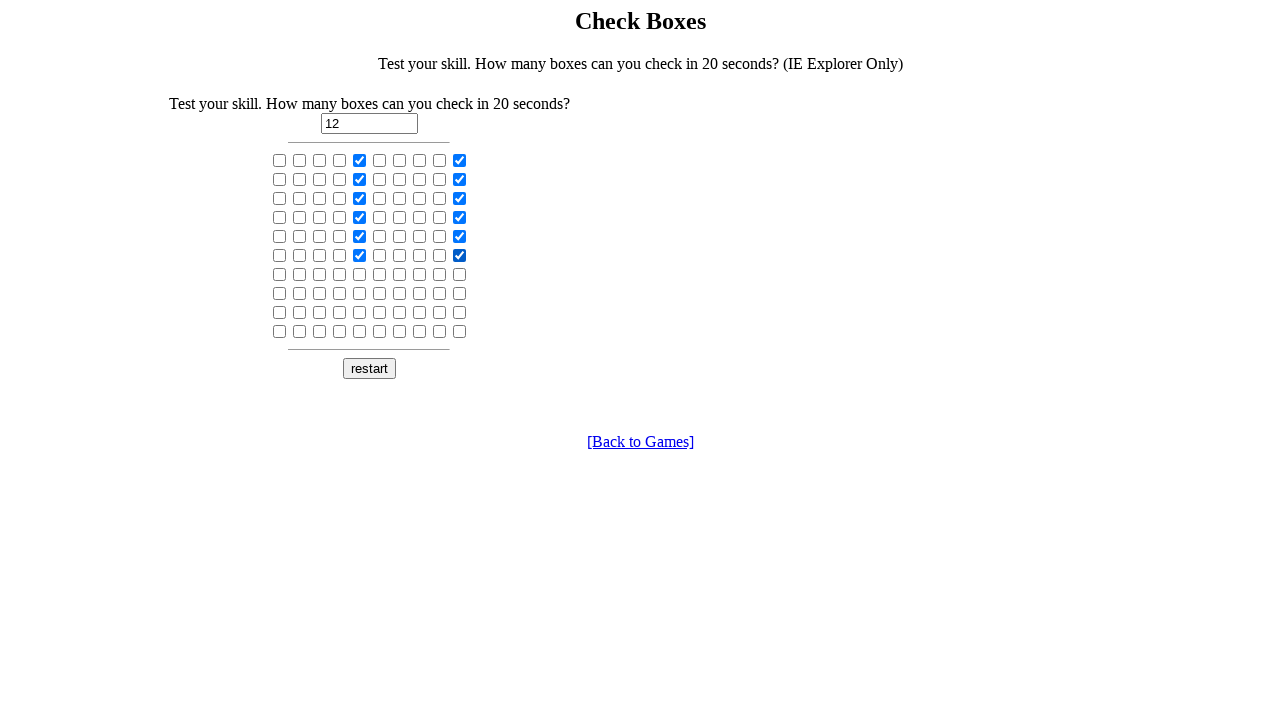

Verified checkbox 60 is selected: True
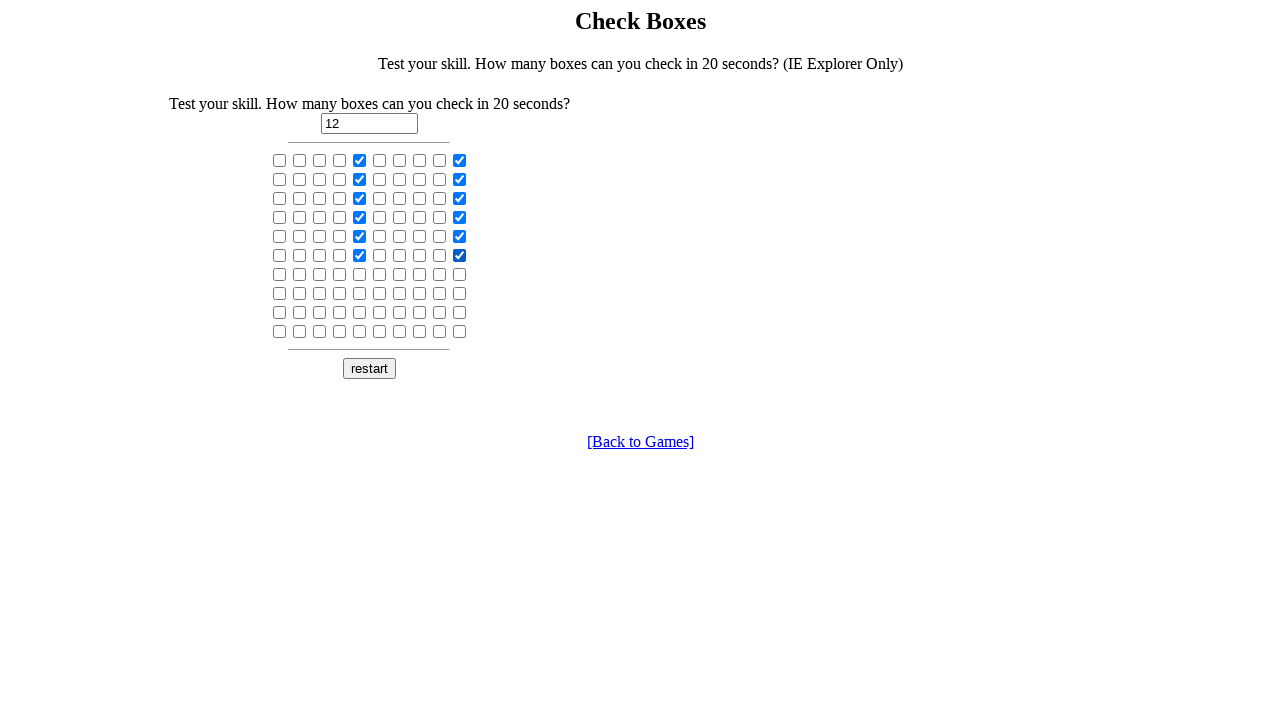

Clicked checkbox at position 65 at (360, 274) on //input[@type='checkbox'][65]
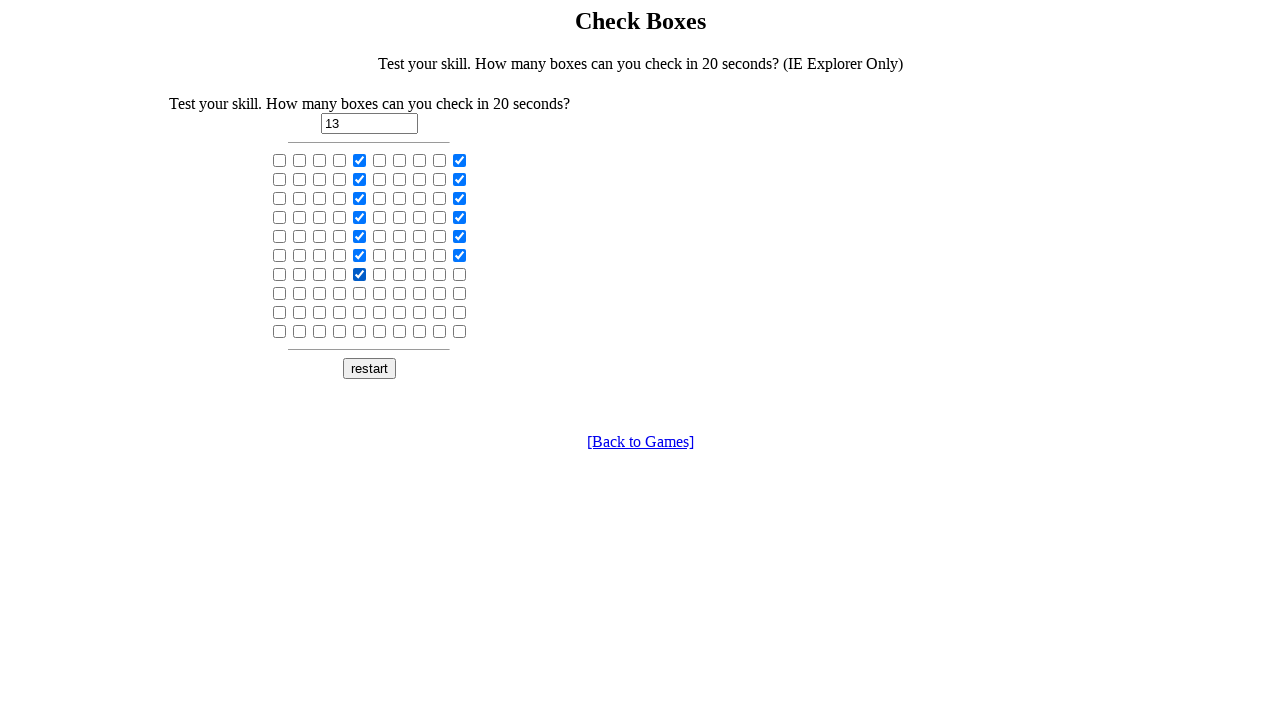

Verified checkbox 65 is selected: True
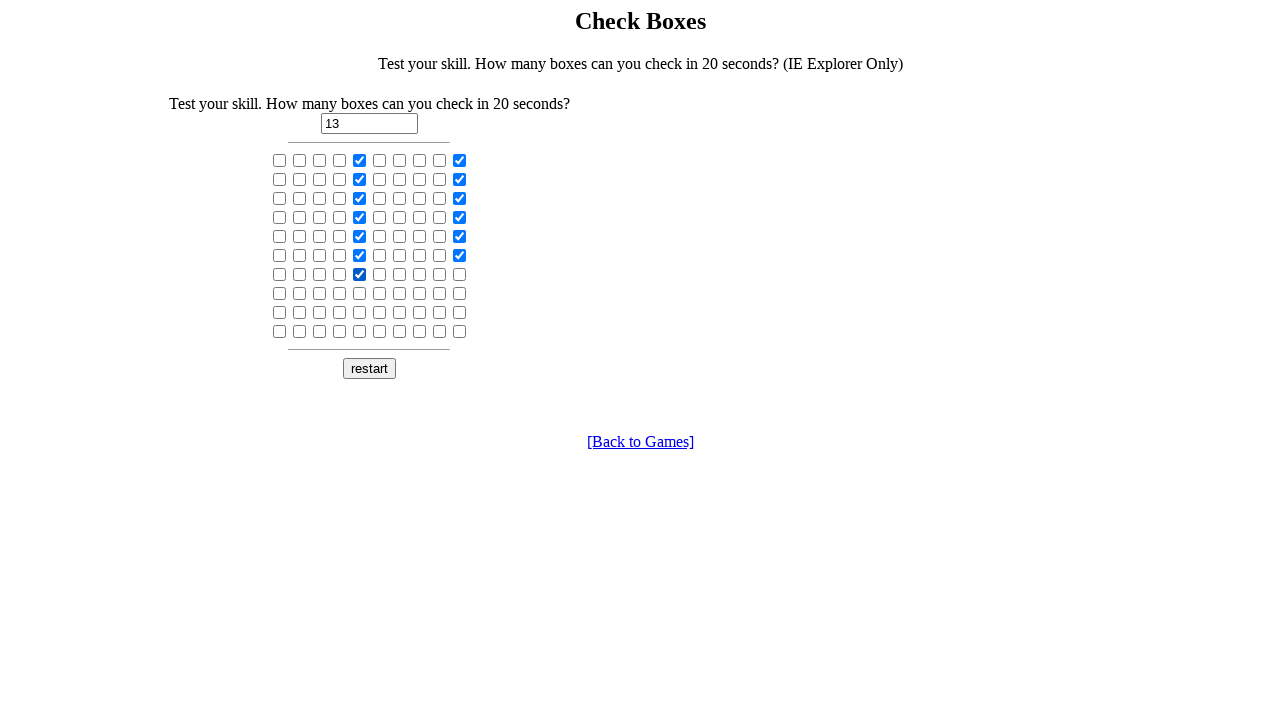

Clicked checkbox at position 70 at (460, 274) on //input[@type='checkbox'][70]
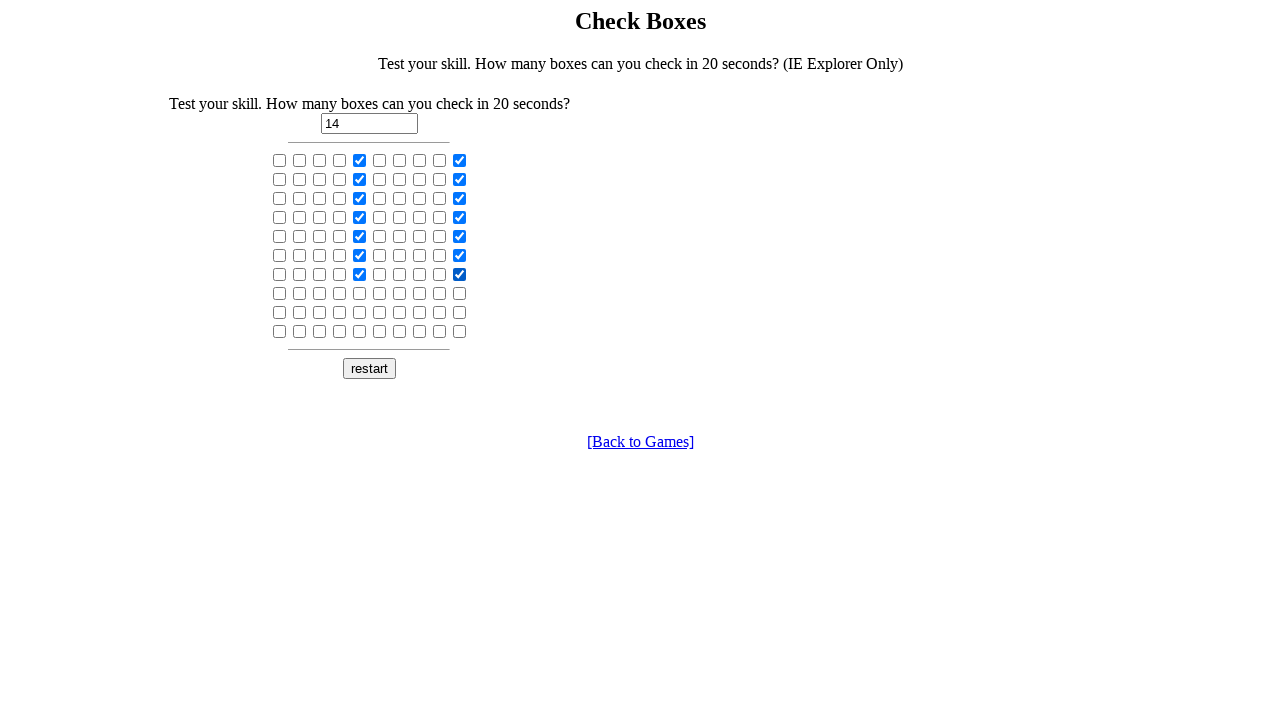

Verified checkbox 70 is selected: True
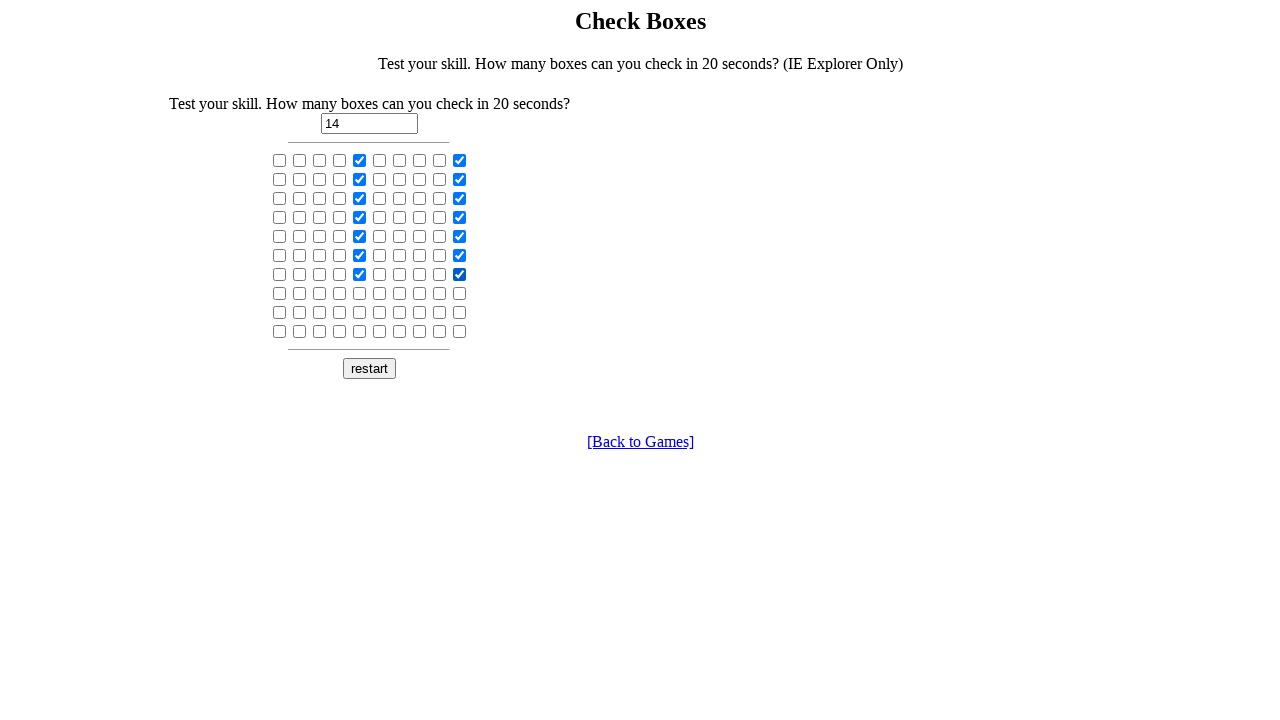

Clicked checkbox at position 75 at (360, 293) on //input[@type='checkbox'][75]
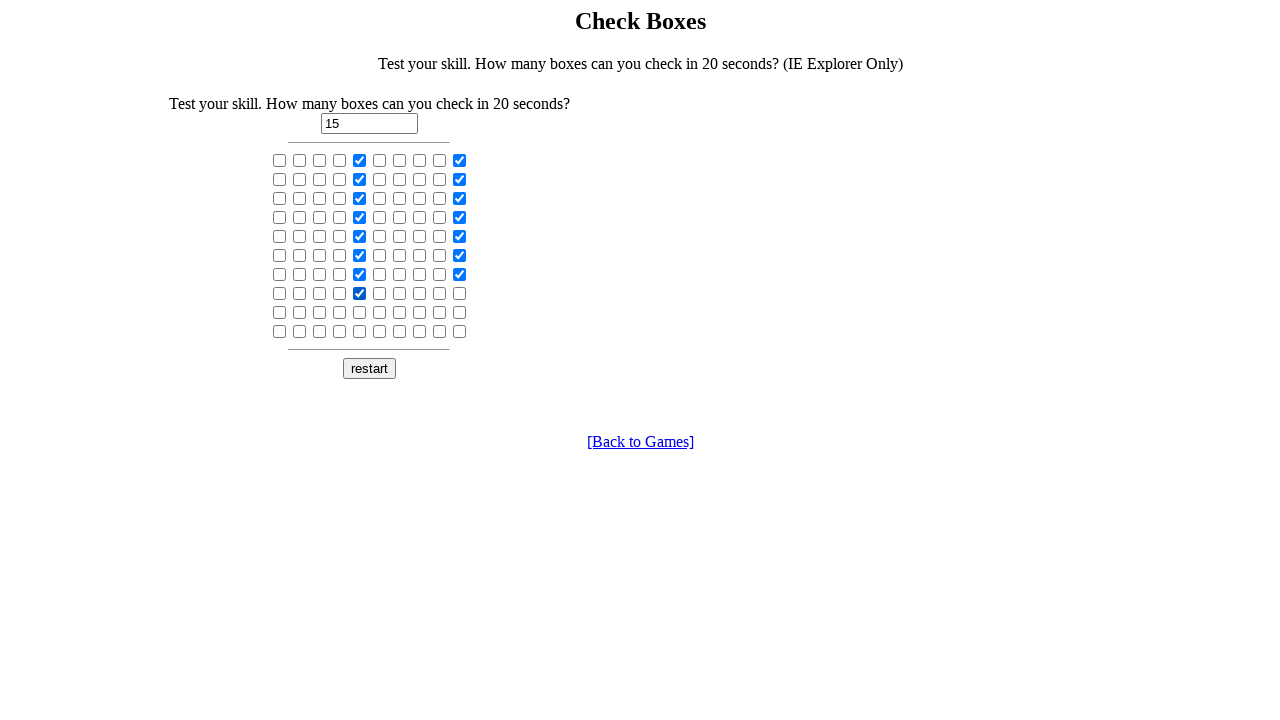

Verified checkbox 75 is selected: True
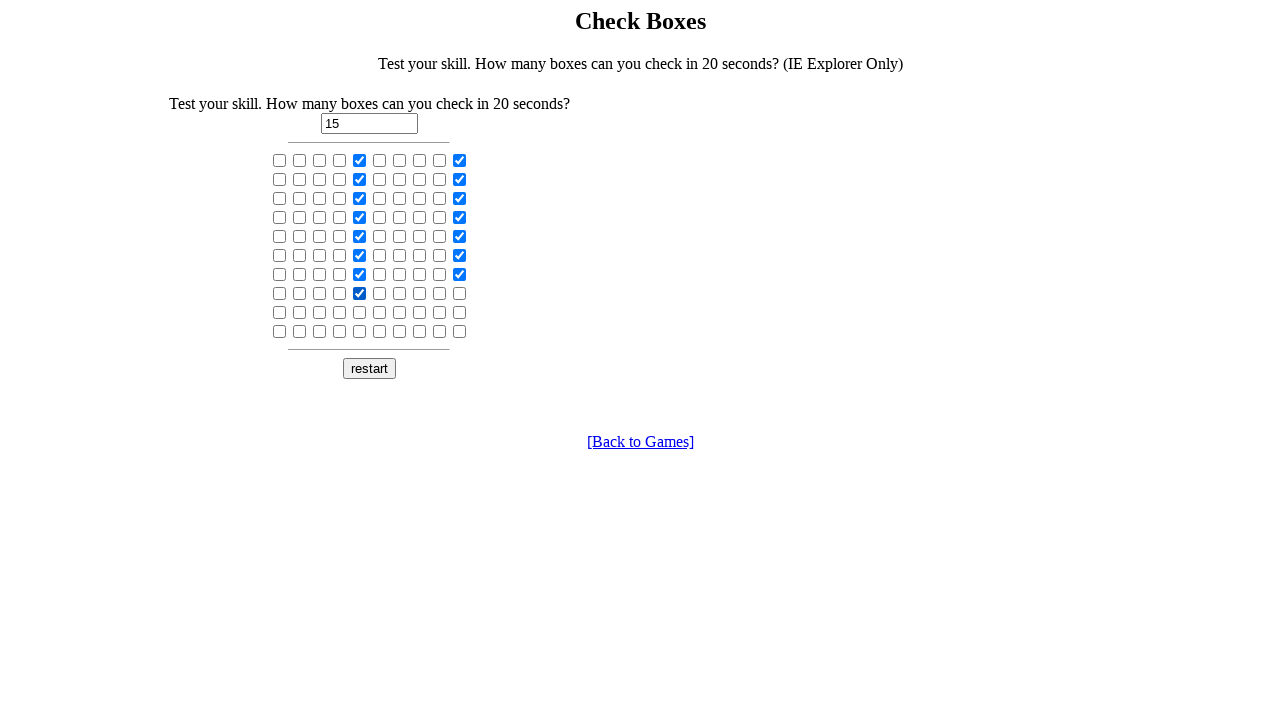

Clicked checkbox at position 80 at (460, 293) on //input[@type='checkbox'][80]
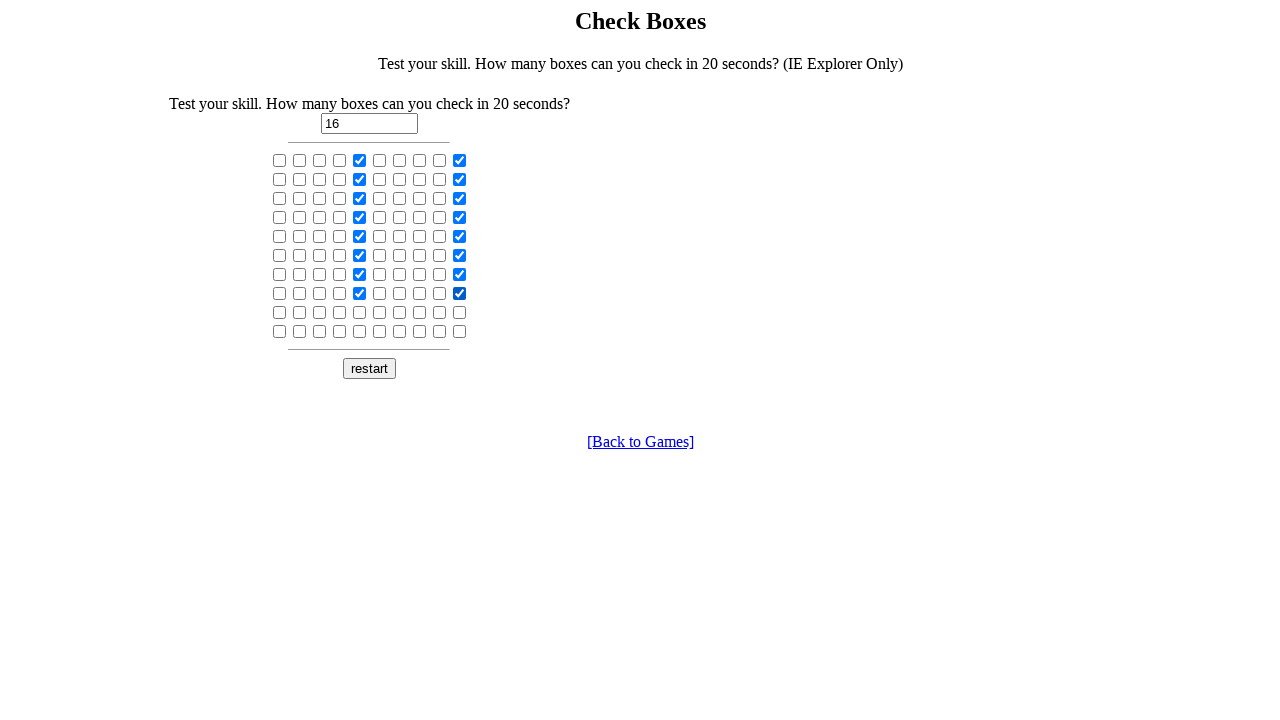

Verified checkbox 80 is selected: True
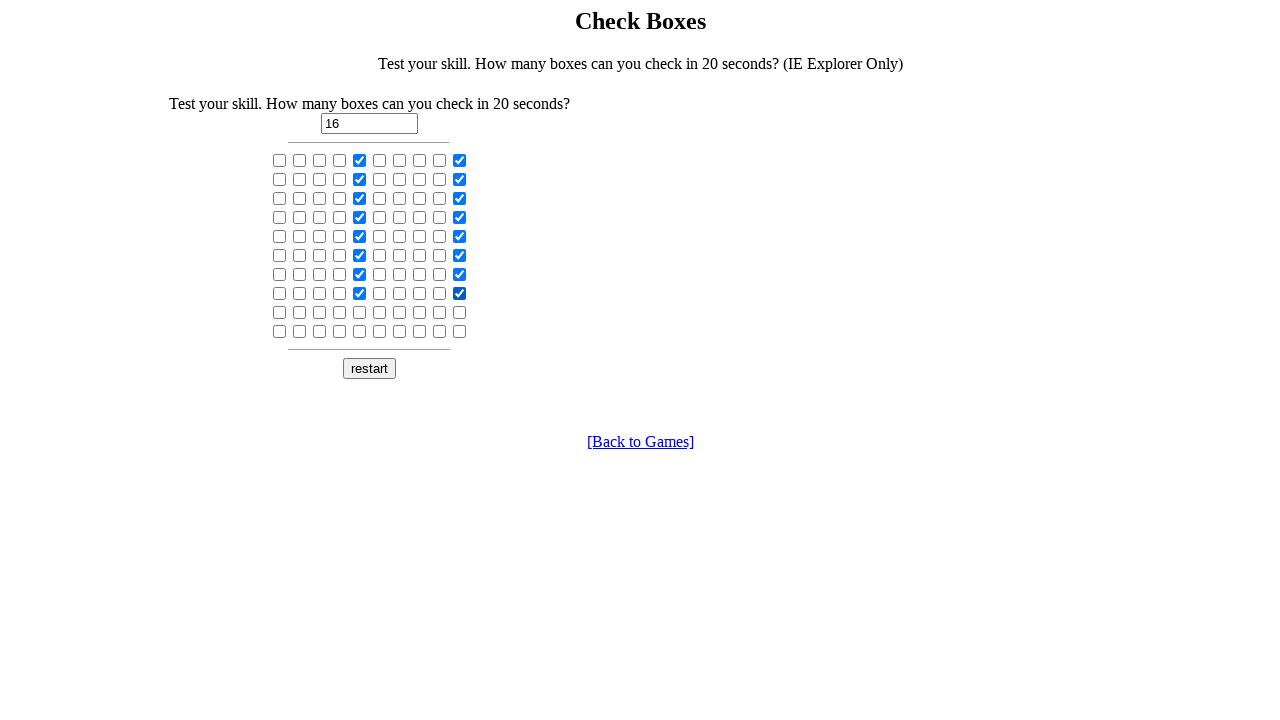

Clicked checkbox at position 85 at (360, 312) on //input[@type='checkbox'][85]
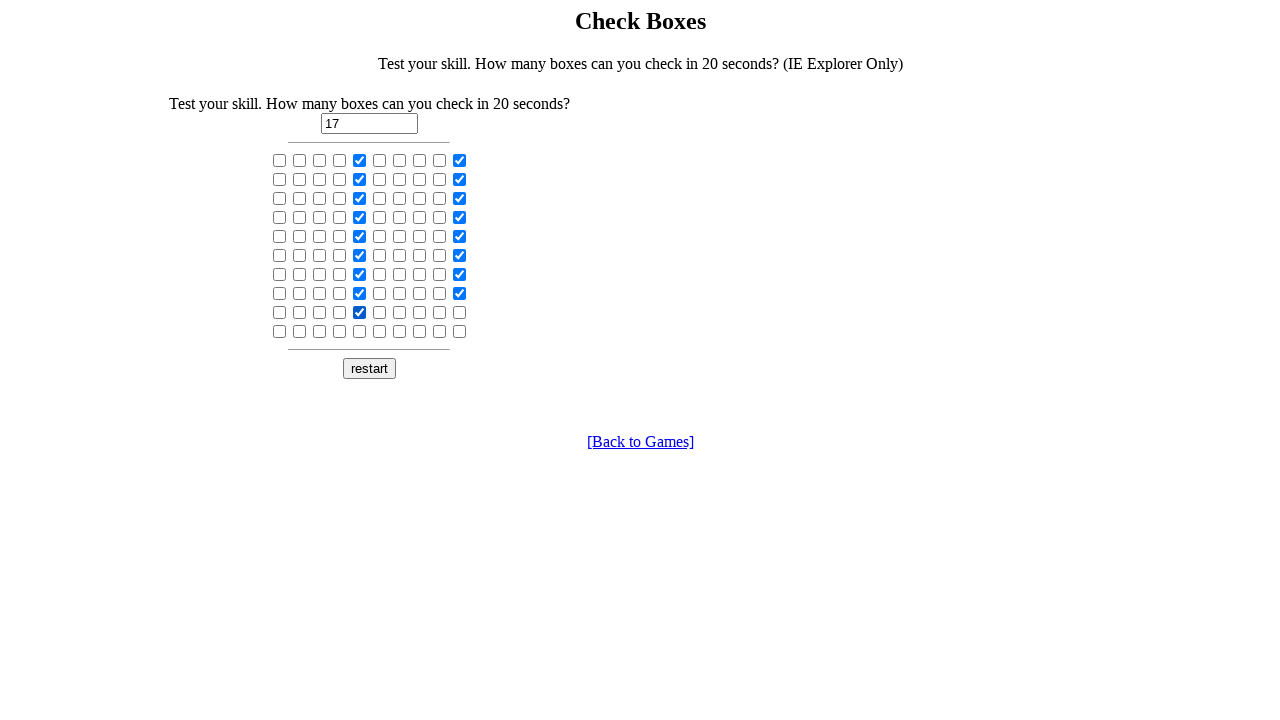

Verified checkbox 85 is selected: True
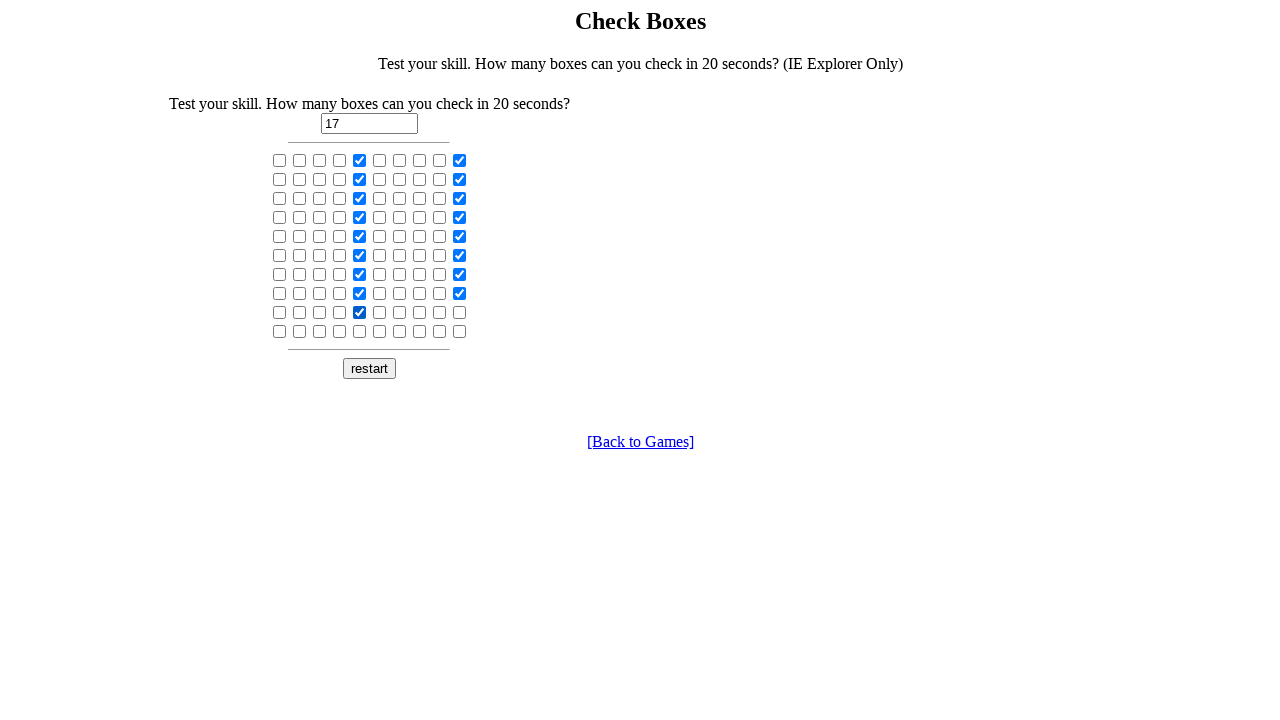

Clicked checkbox at position 90 at (460, 312) on //input[@type='checkbox'][90]
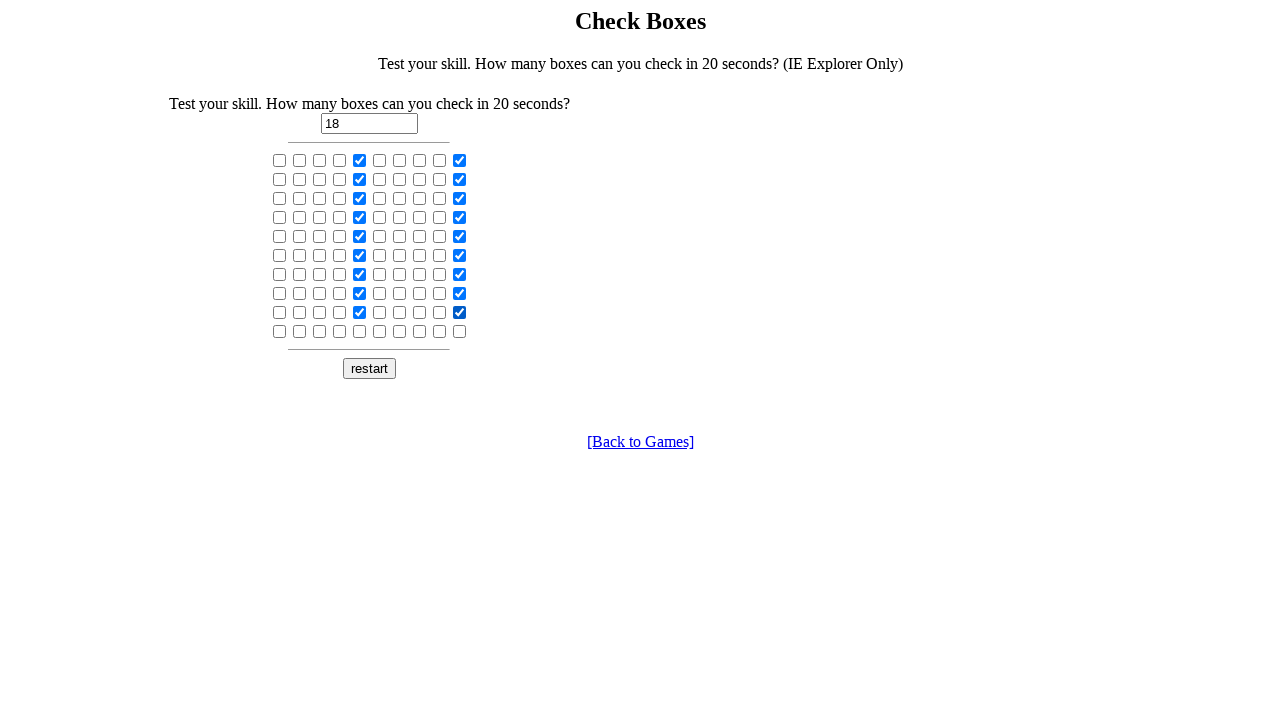

Verified checkbox 90 is selected: True
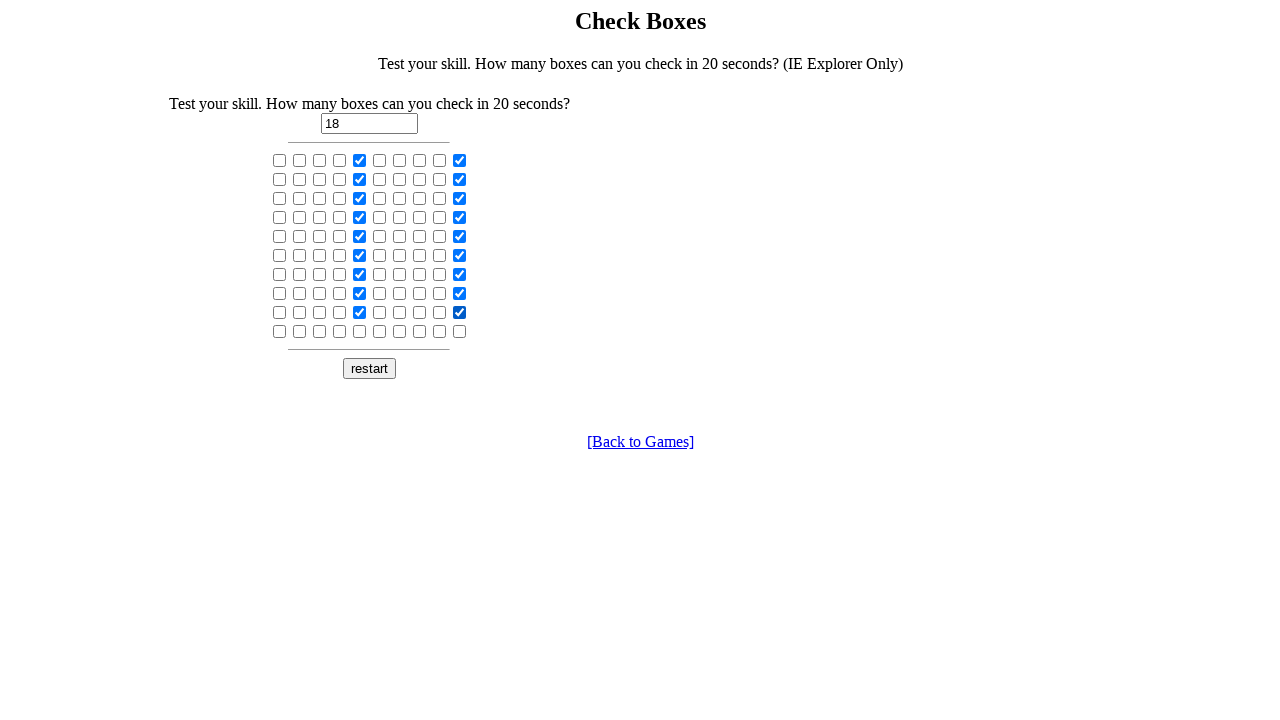

Clicked checkbox at position 95 at (360, 331) on //input[@type='checkbox'][95]
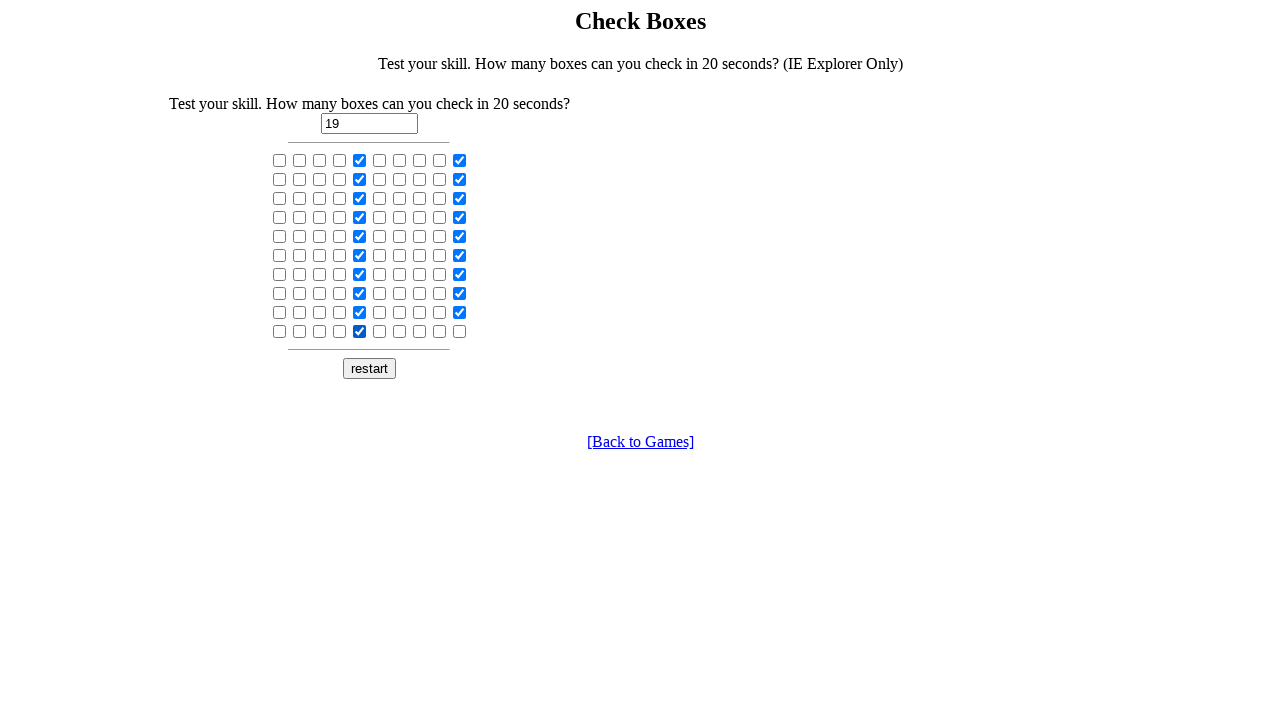

Verified checkbox 95 is selected: True
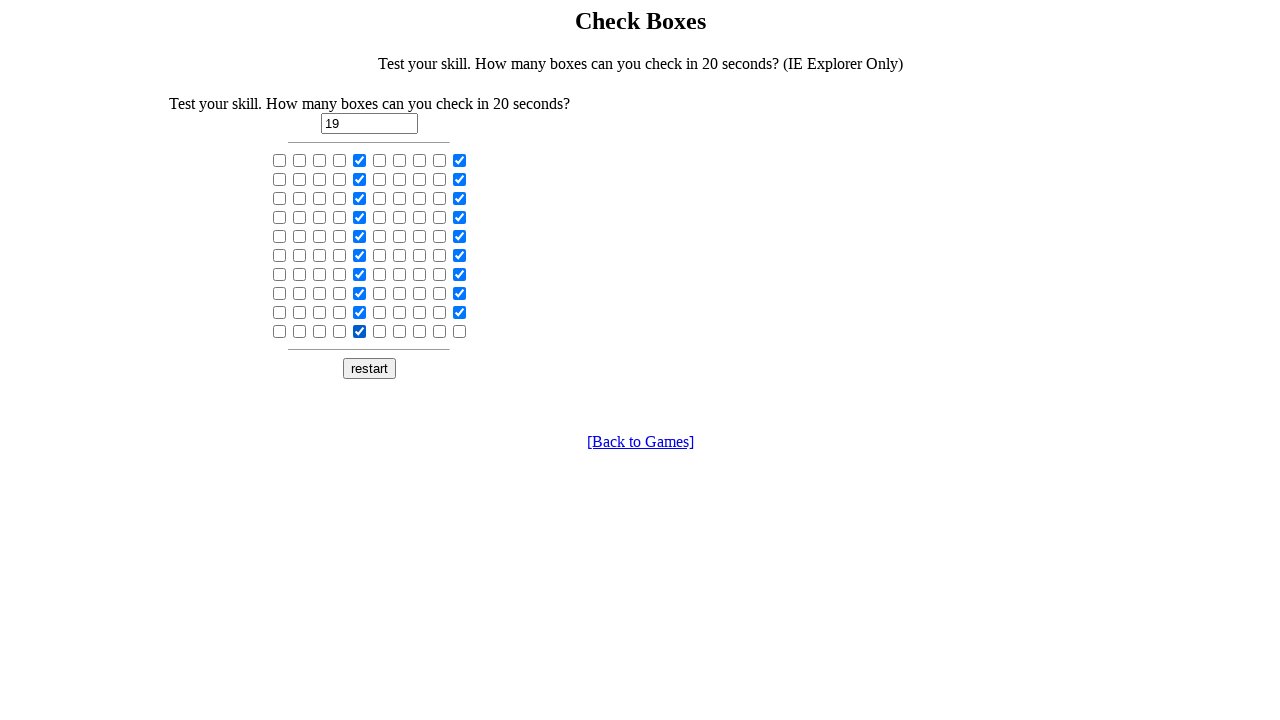

Clicked checkbox at position 100 at (460, 331) on //input[@type='checkbox'][100]
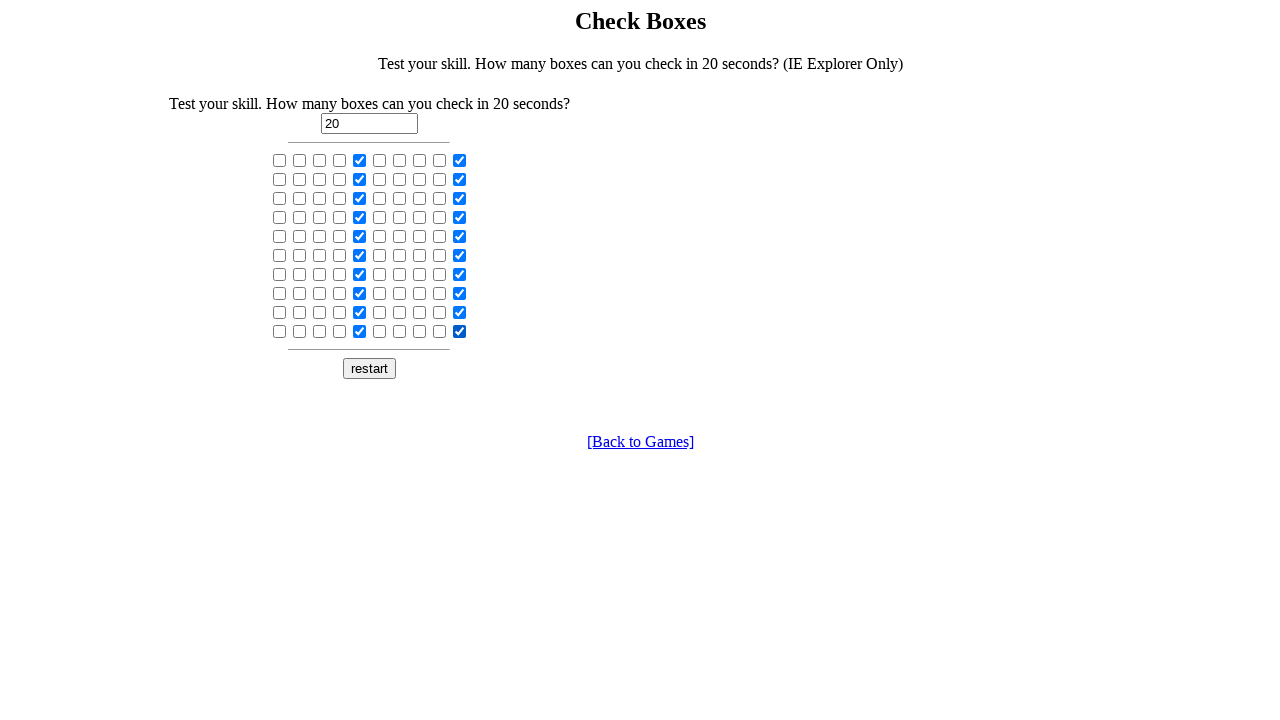

Verified checkbox 100 is selected: True
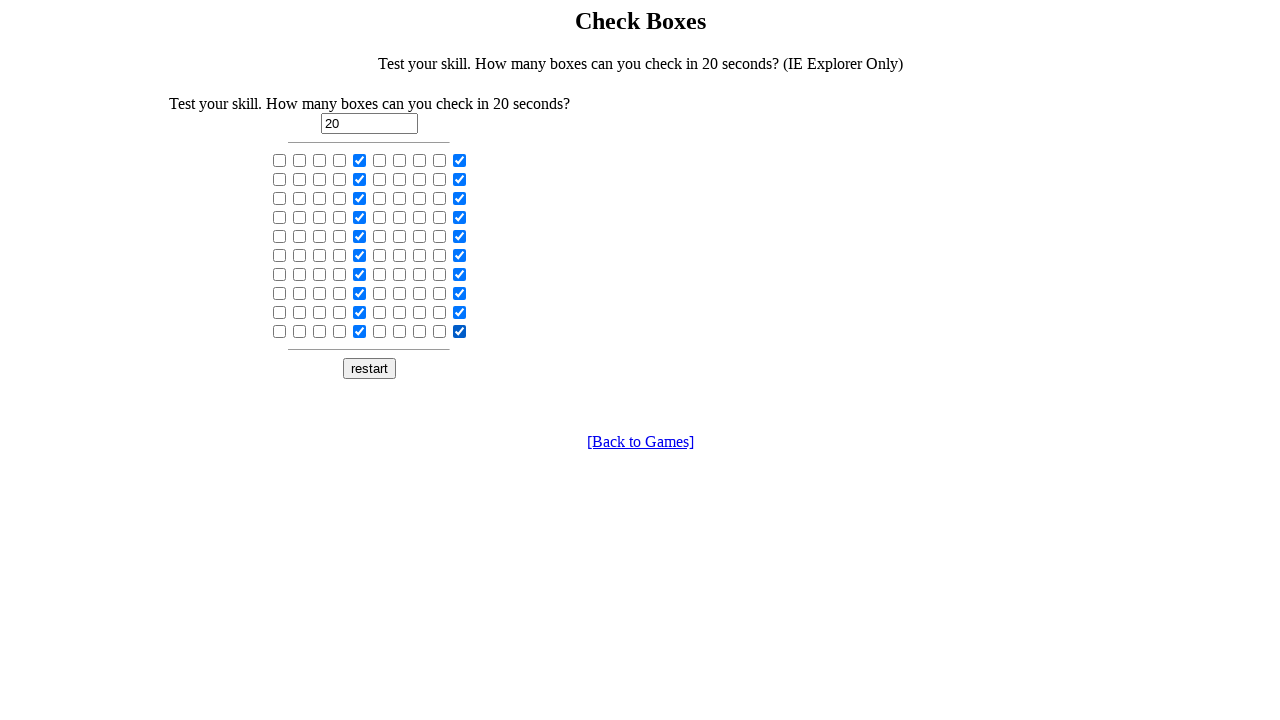

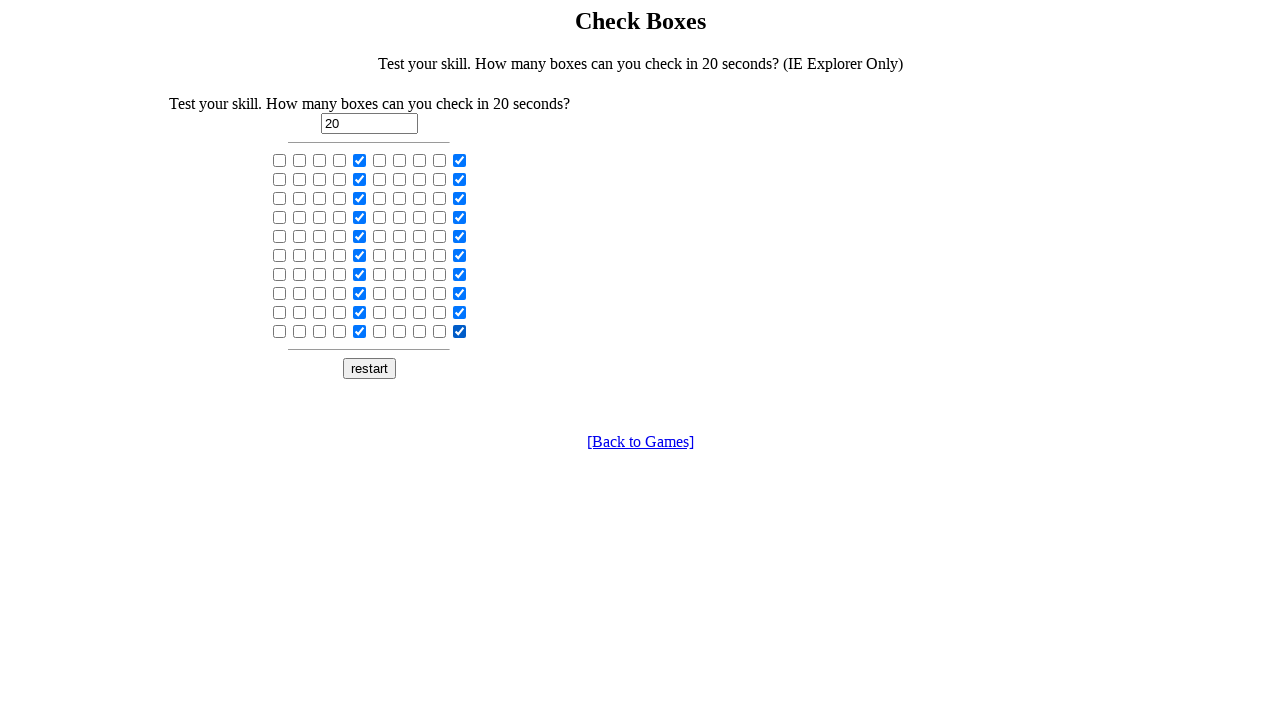